Navigates through a paginated product table, clicking checkboxes for each product across all pages

Starting URL: https://testautomationpractice.blogspot.com/

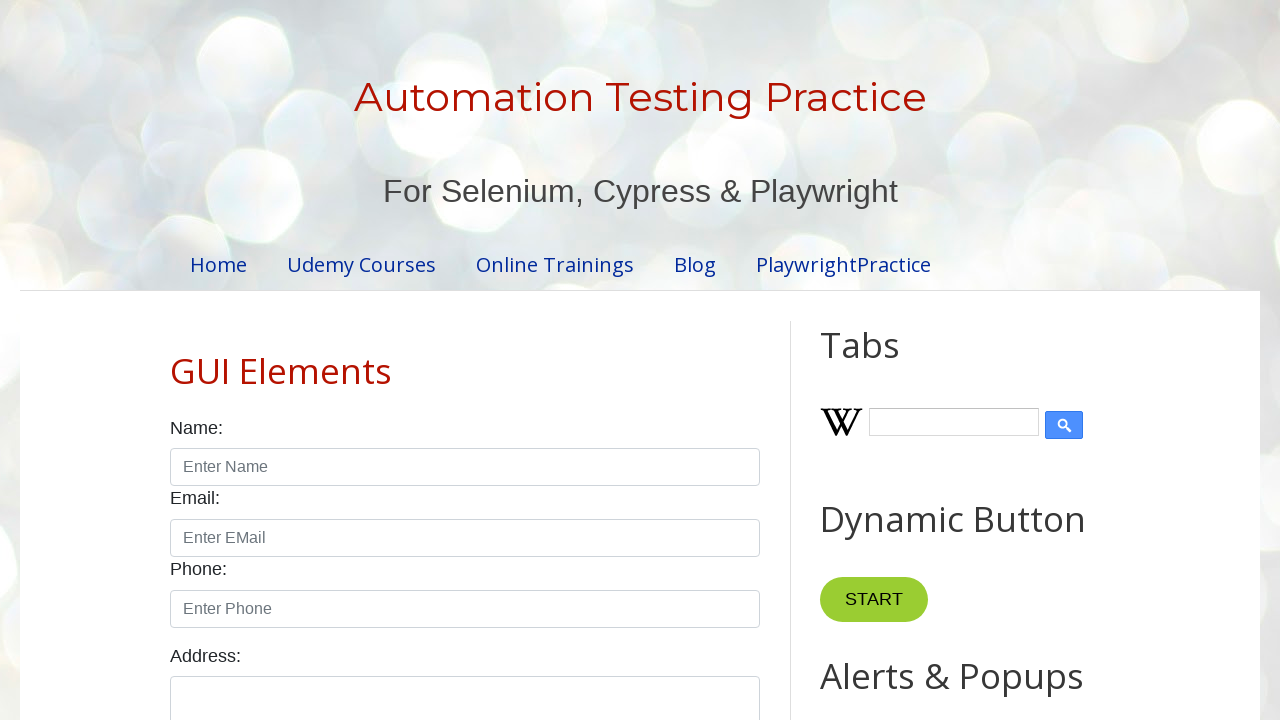

Retrieved pagination link count
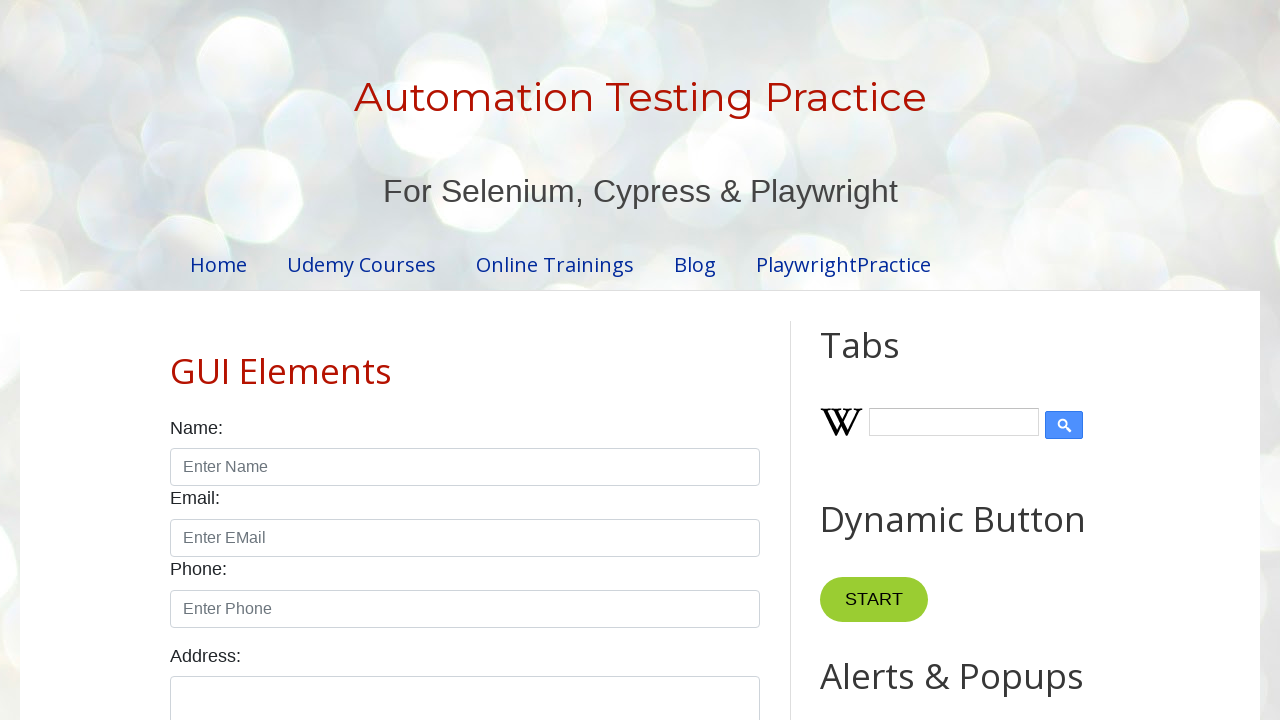

Retrieved product row count for page 1
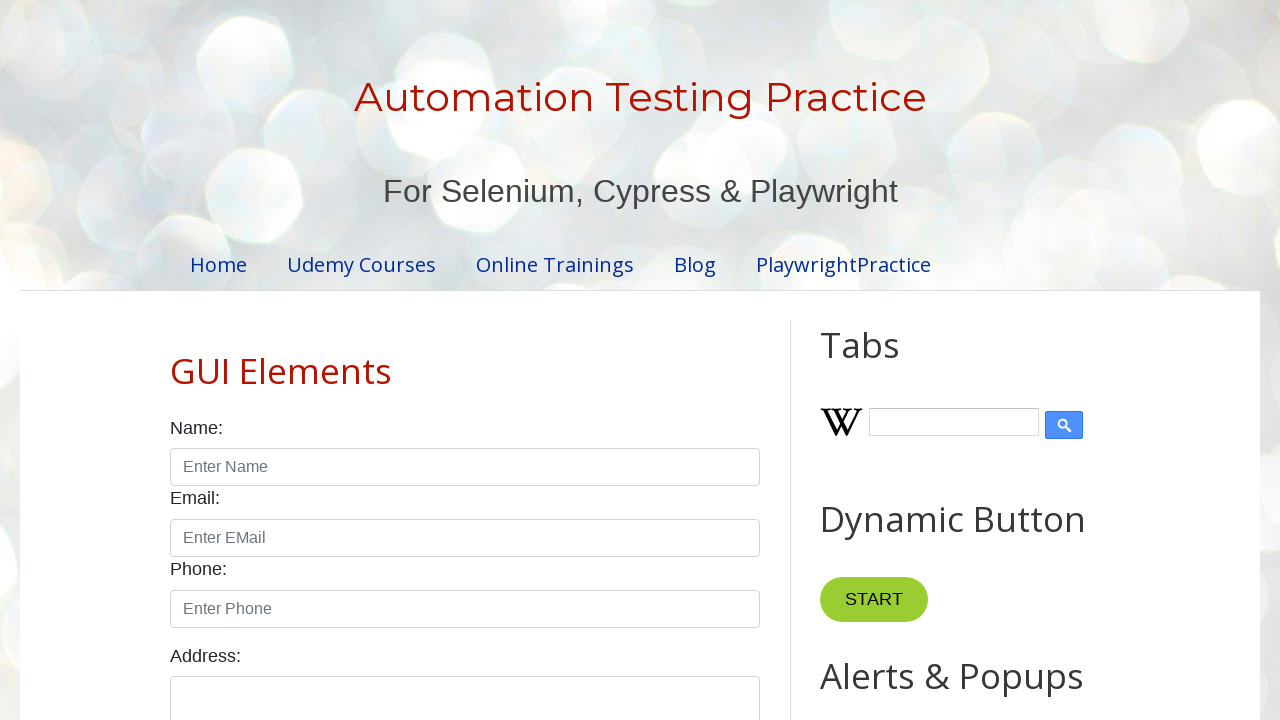

Retrieved product name: Smartphone
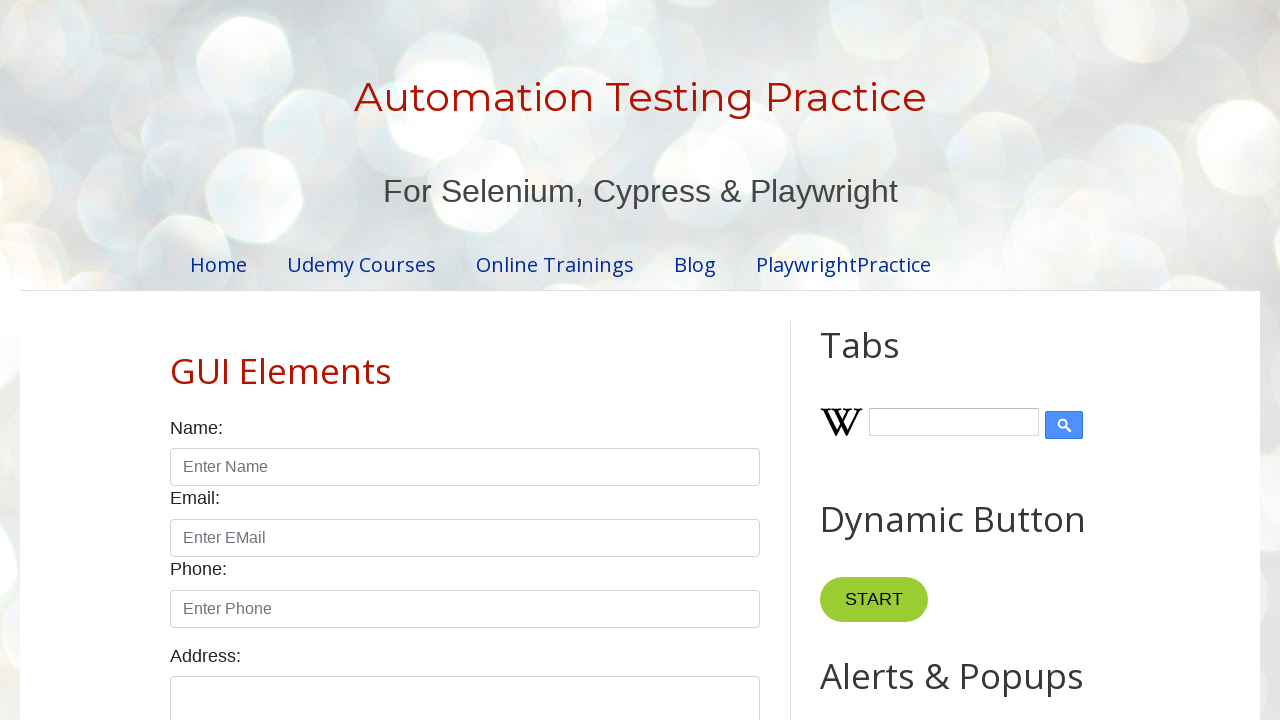

Retrieved product price: $10.99
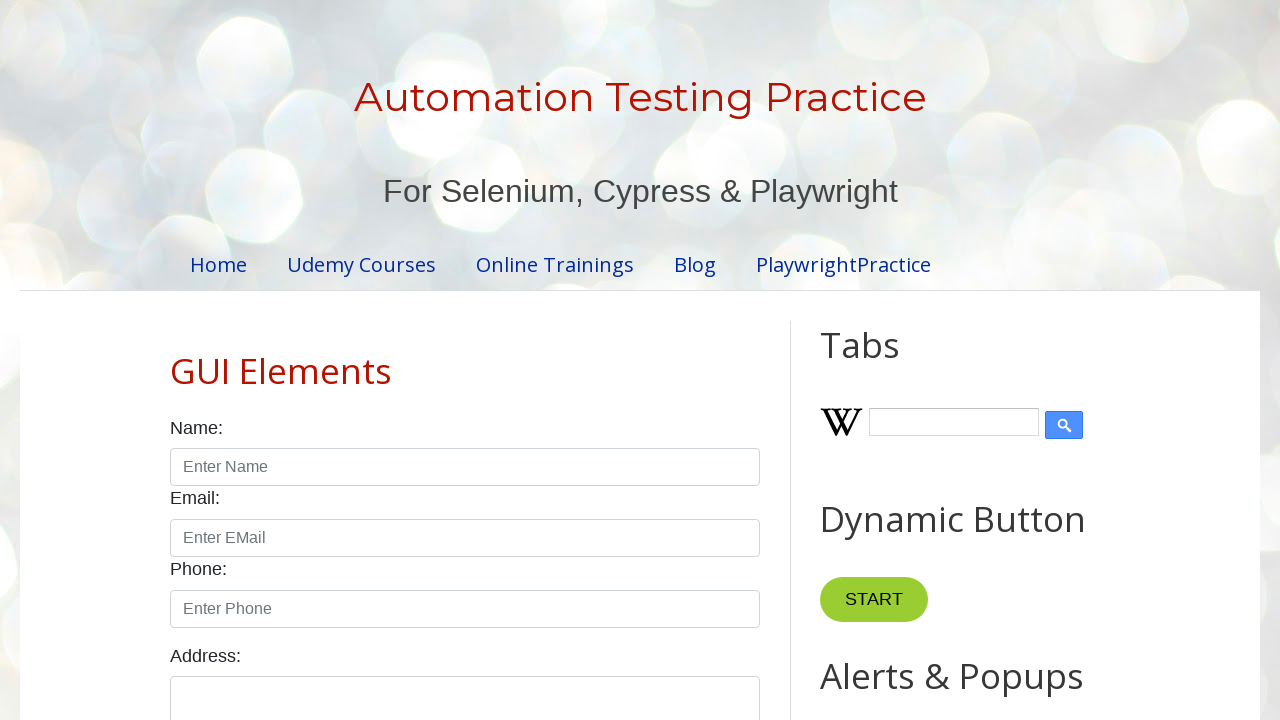

Clicked checkbox for product: Smartphone at (651, 361) on (//table[@id='productTable']//input)[1]
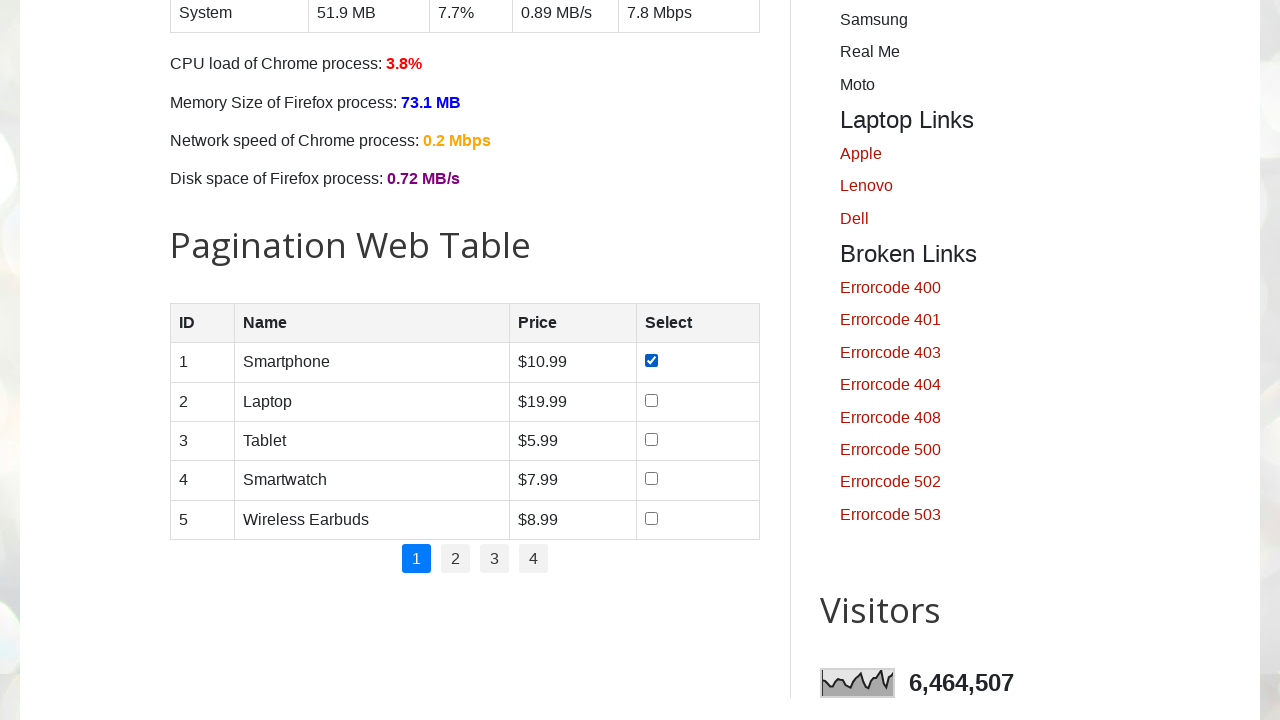

Retrieved product name: Laptop
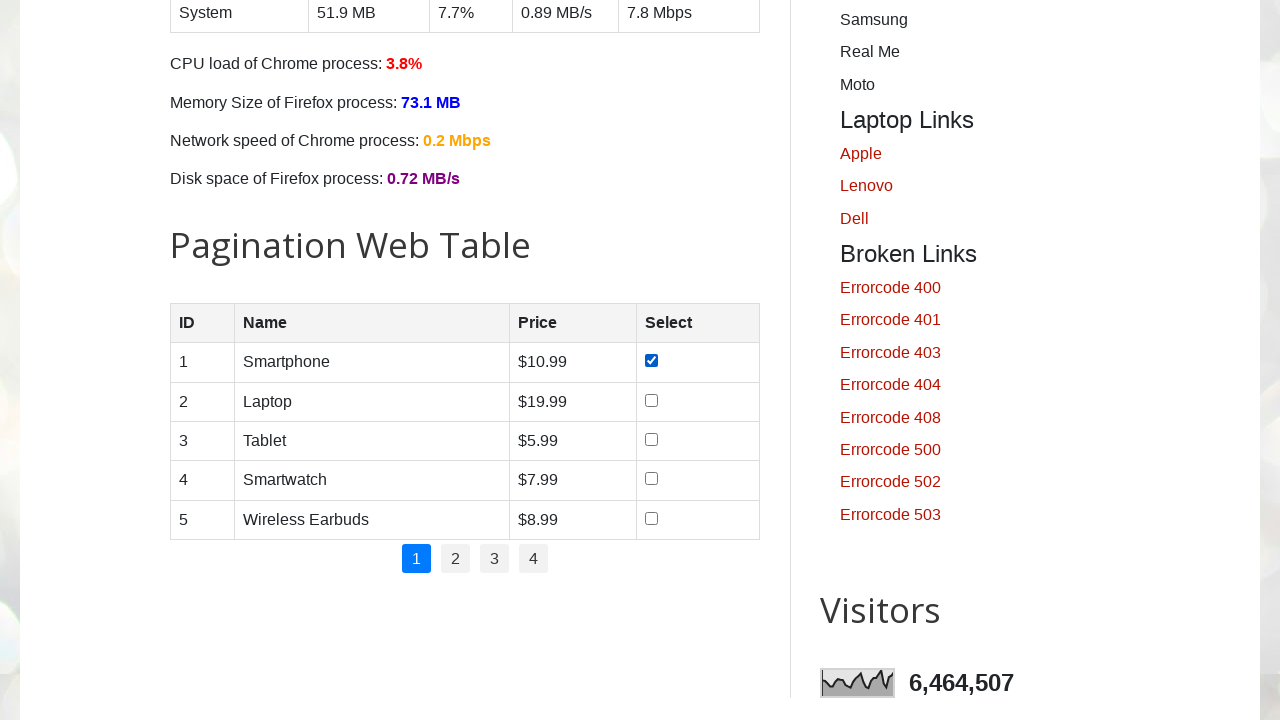

Retrieved product price: $19.99
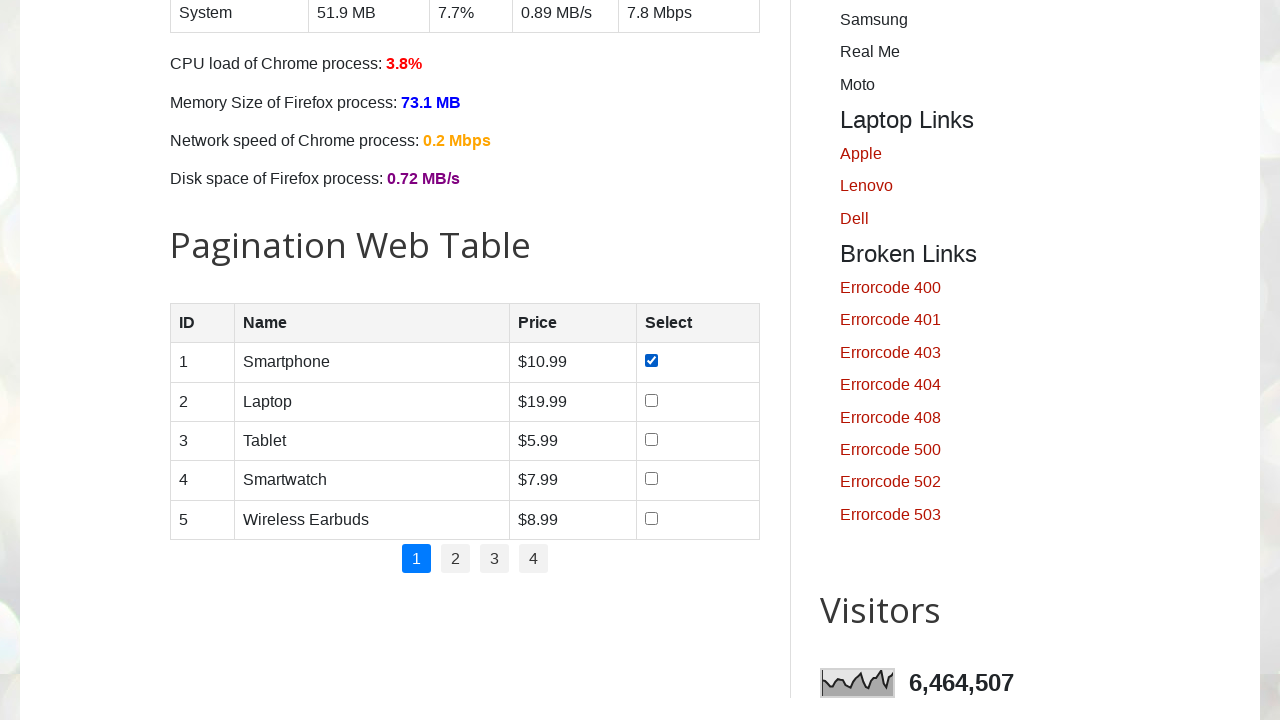

Clicked checkbox for product: Laptop at (651, 400) on (//table[@id='productTable']//input)[2]
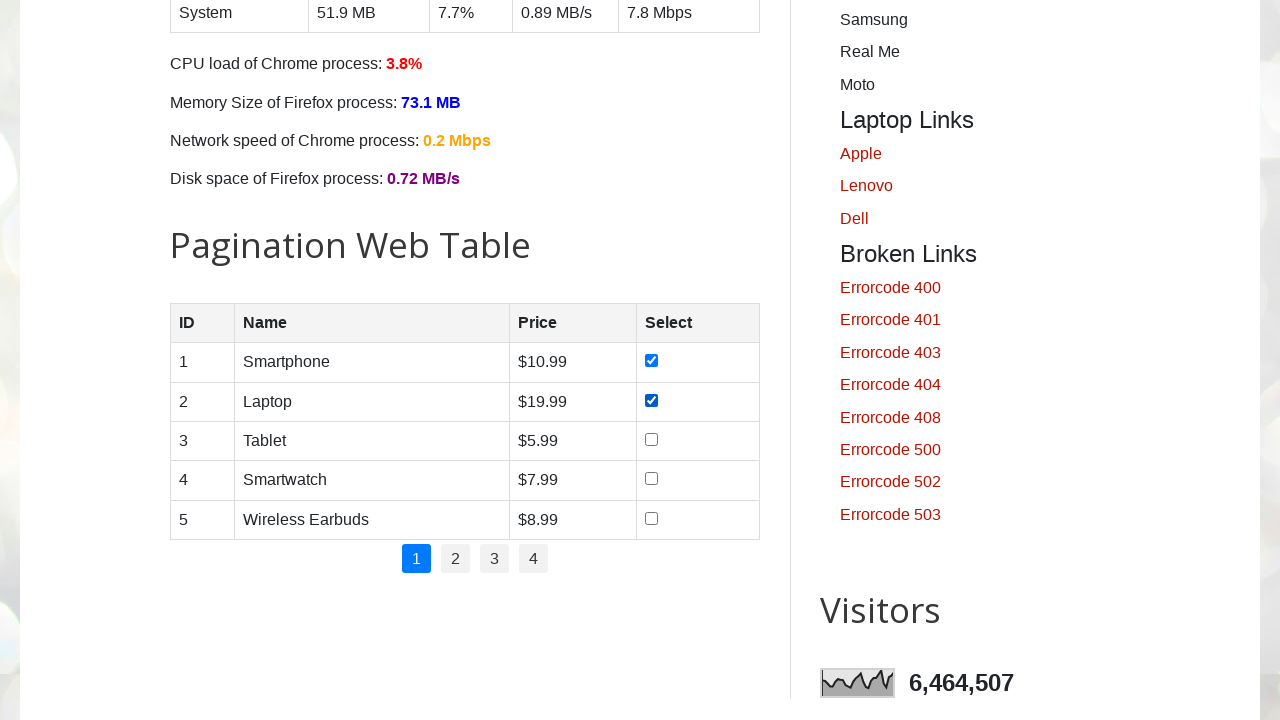

Retrieved product name: Tablet 
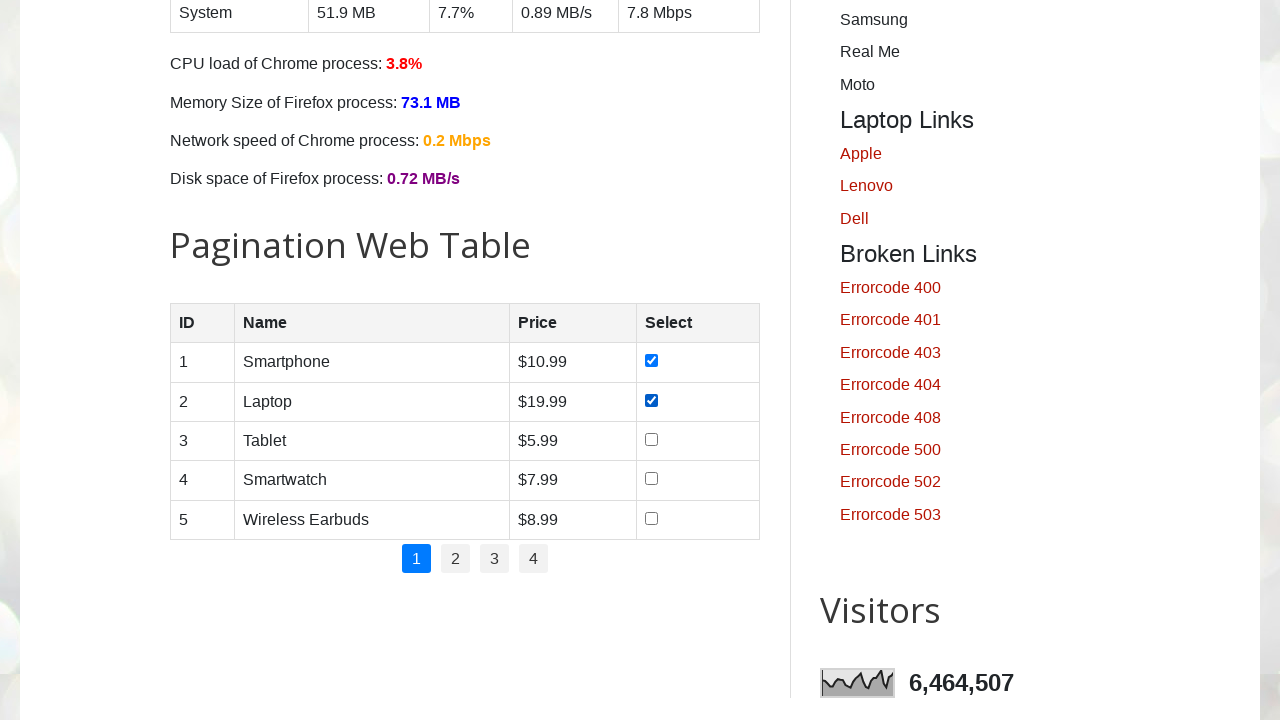

Retrieved product price: $5.99
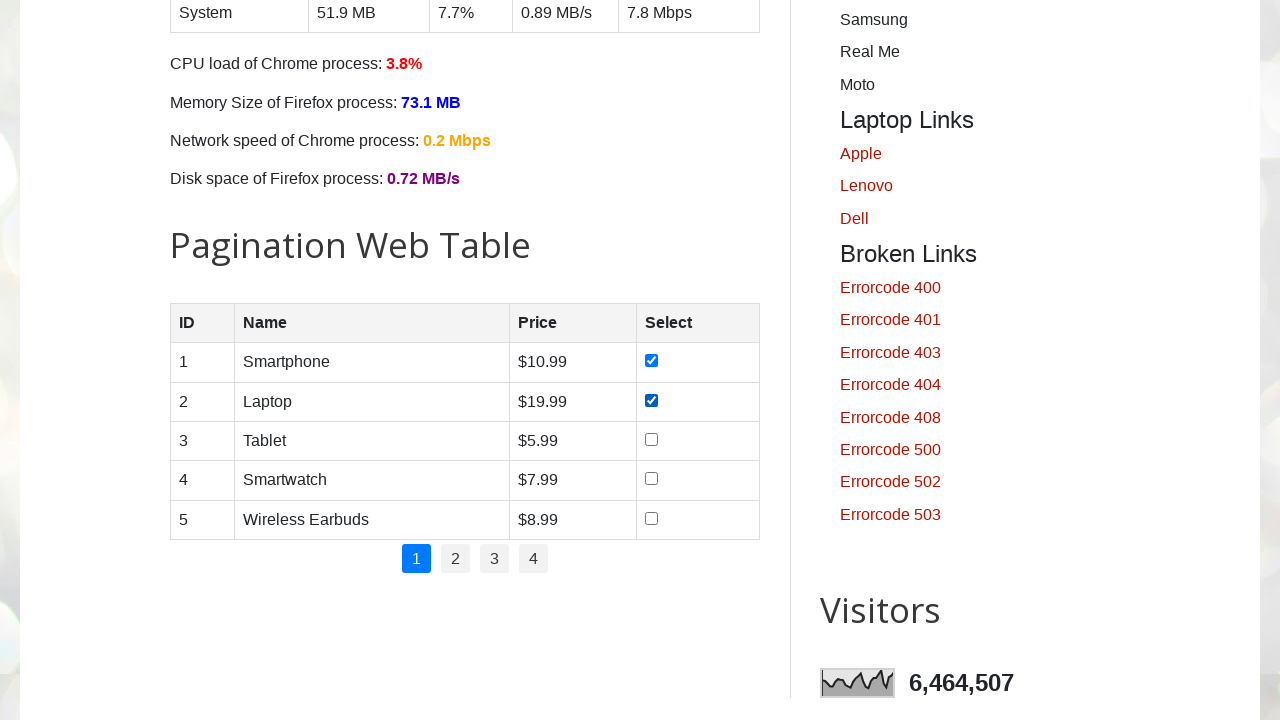

Clicked checkbox for product: Tablet  at (651, 439) on (//table[@id='productTable']//input)[3]
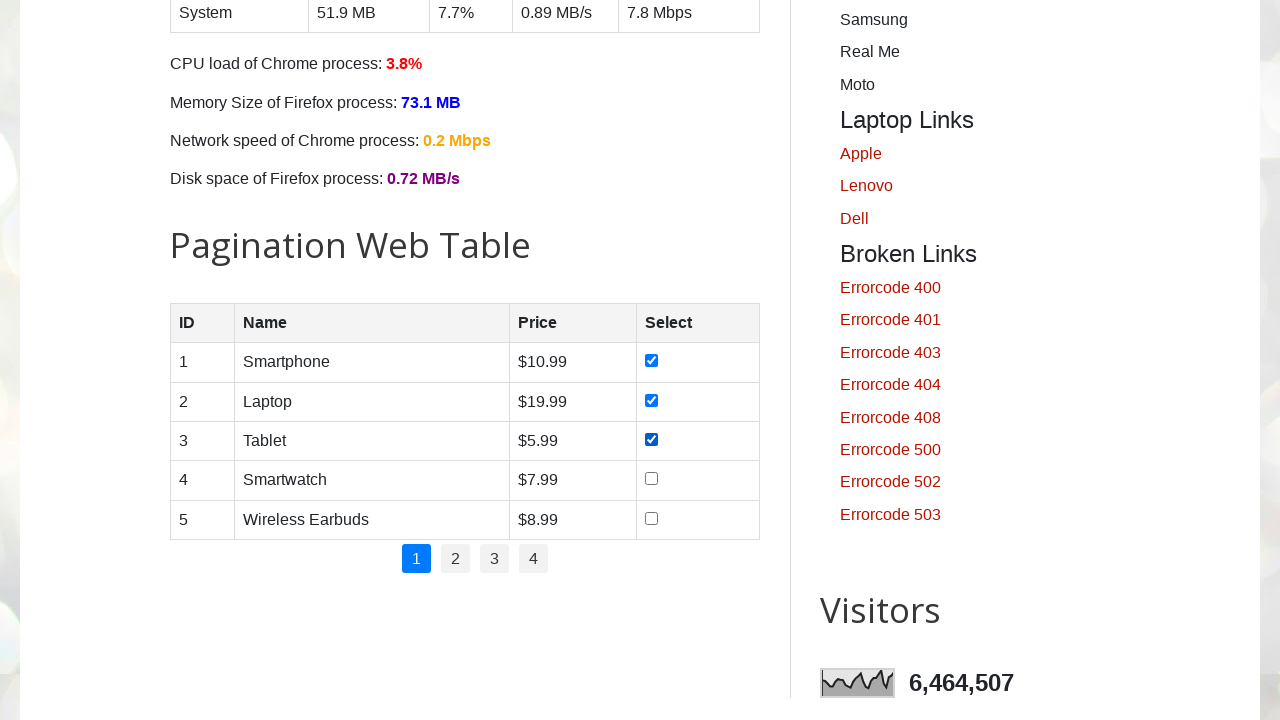

Retrieved product name: Smartwatch
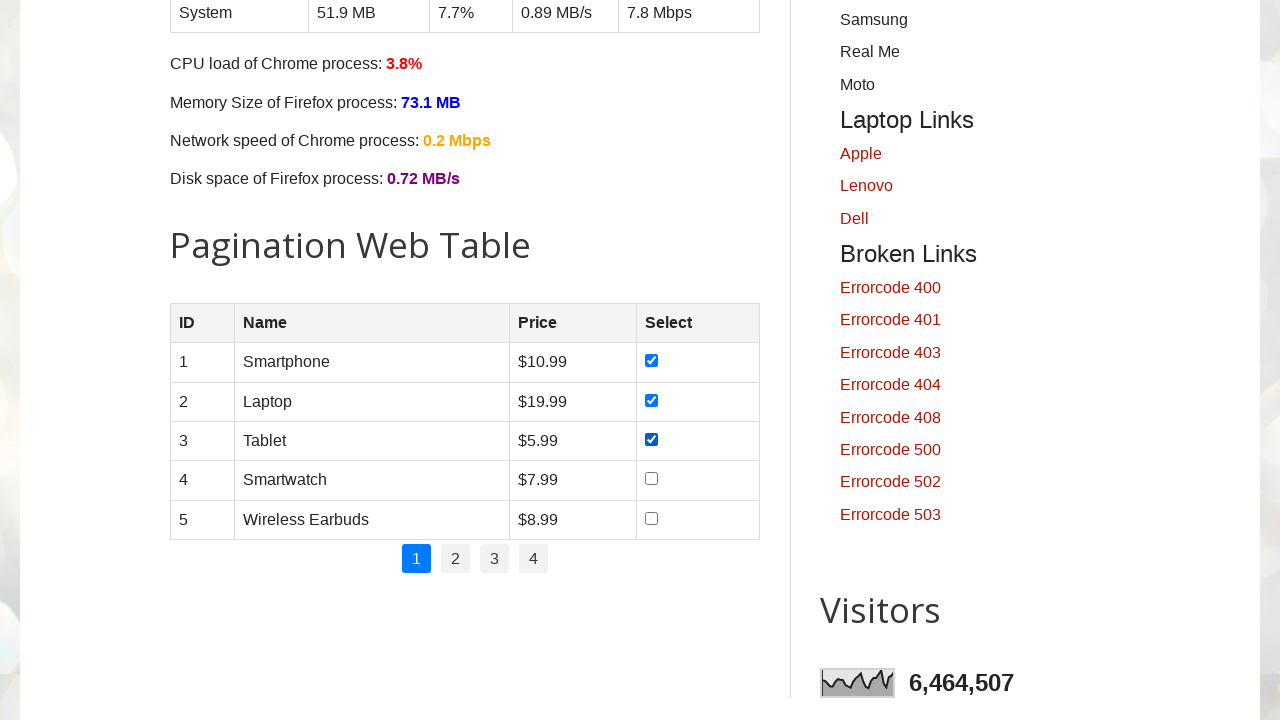

Retrieved product price: $7.99
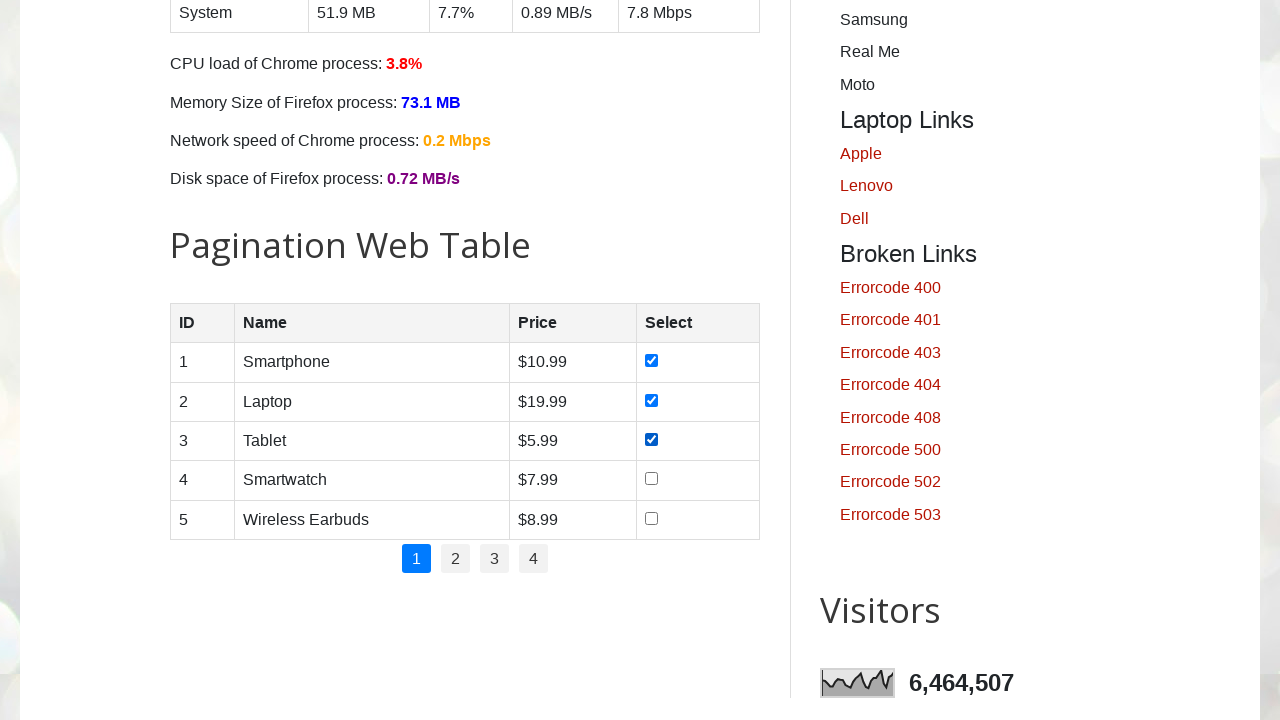

Clicked checkbox for product: Smartwatch at (651, 479) on (//table[@id='productTable']//input)[4]
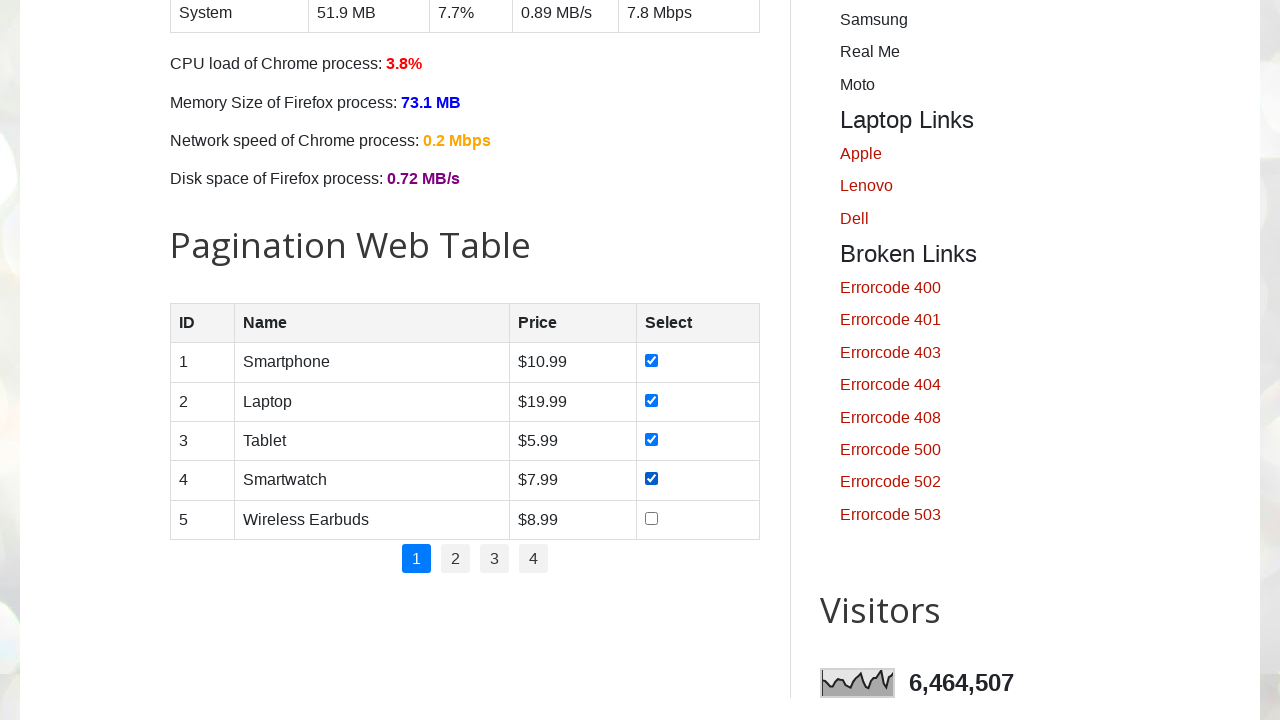

Retrieved product name: Wireless Earbuds
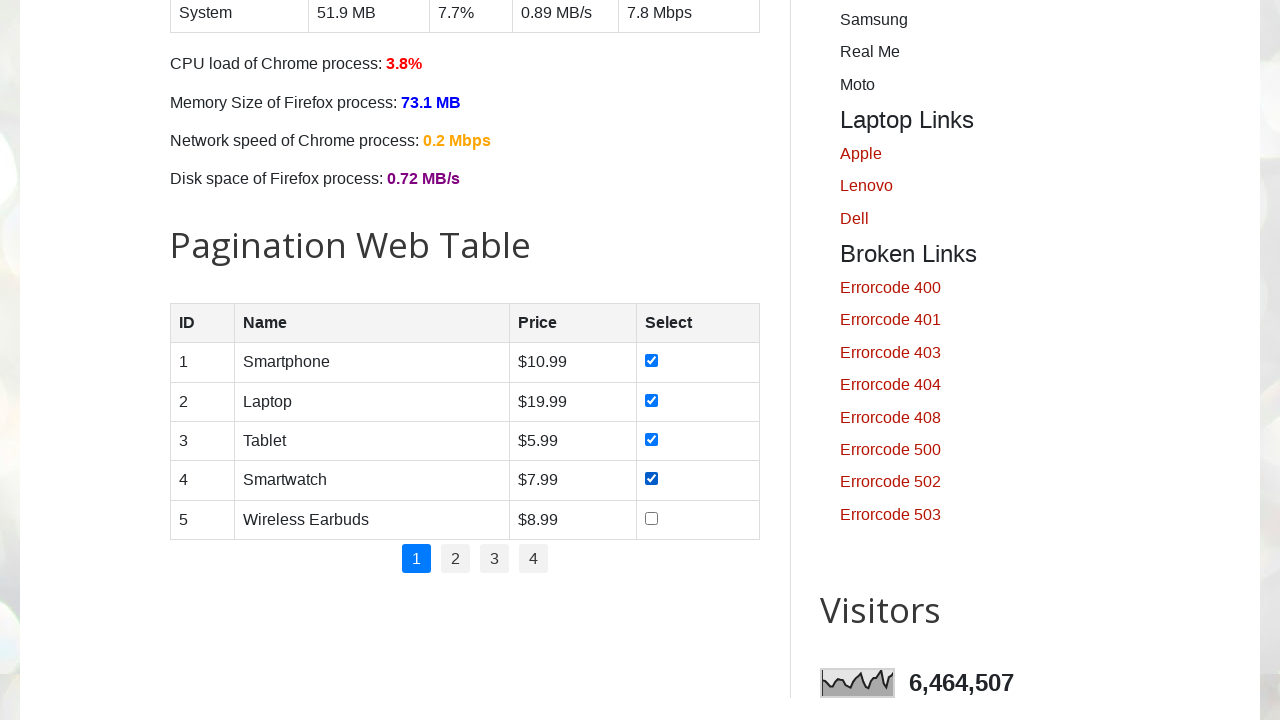

Retrieved product price: $8.99
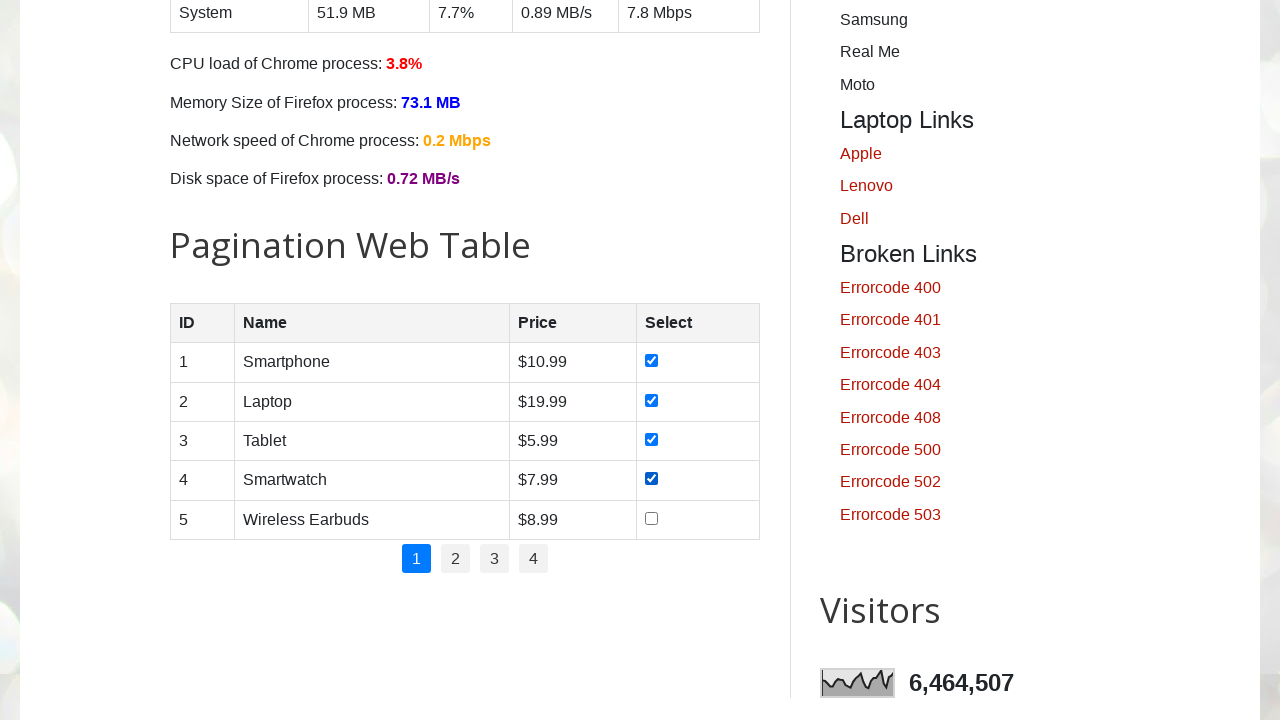

Clicked checkbox for product: Wireless Earbuds at (651, 518) on (//table[@id='productTable']//input)[5]
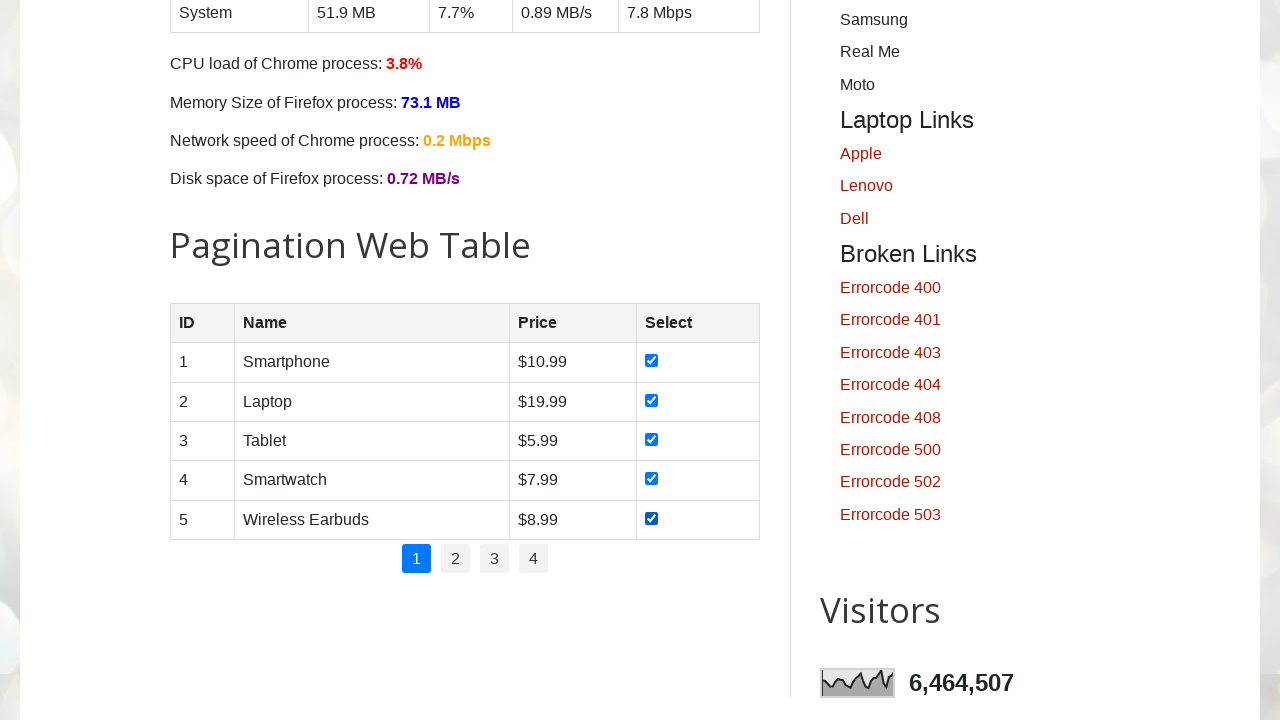

Clicked pagination link 2 at (456, 559) on //ul[@id='pagination']//li[2]
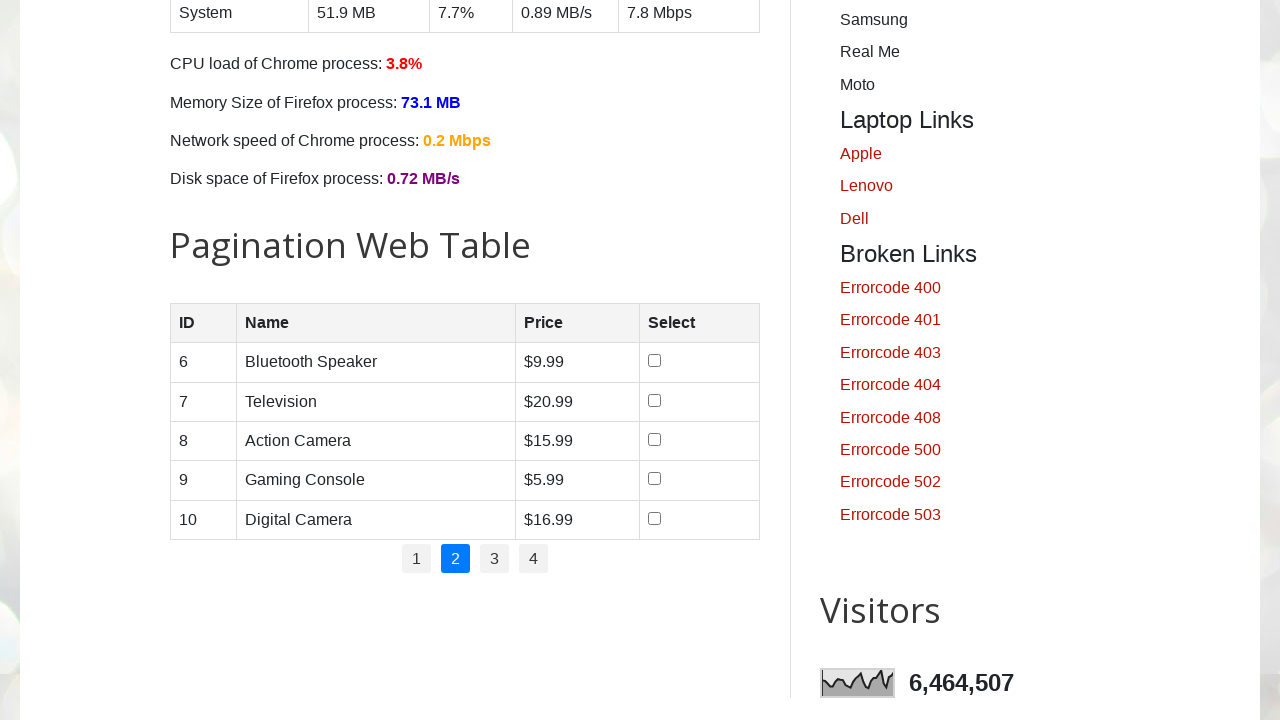

Retrieved product row count for page 2
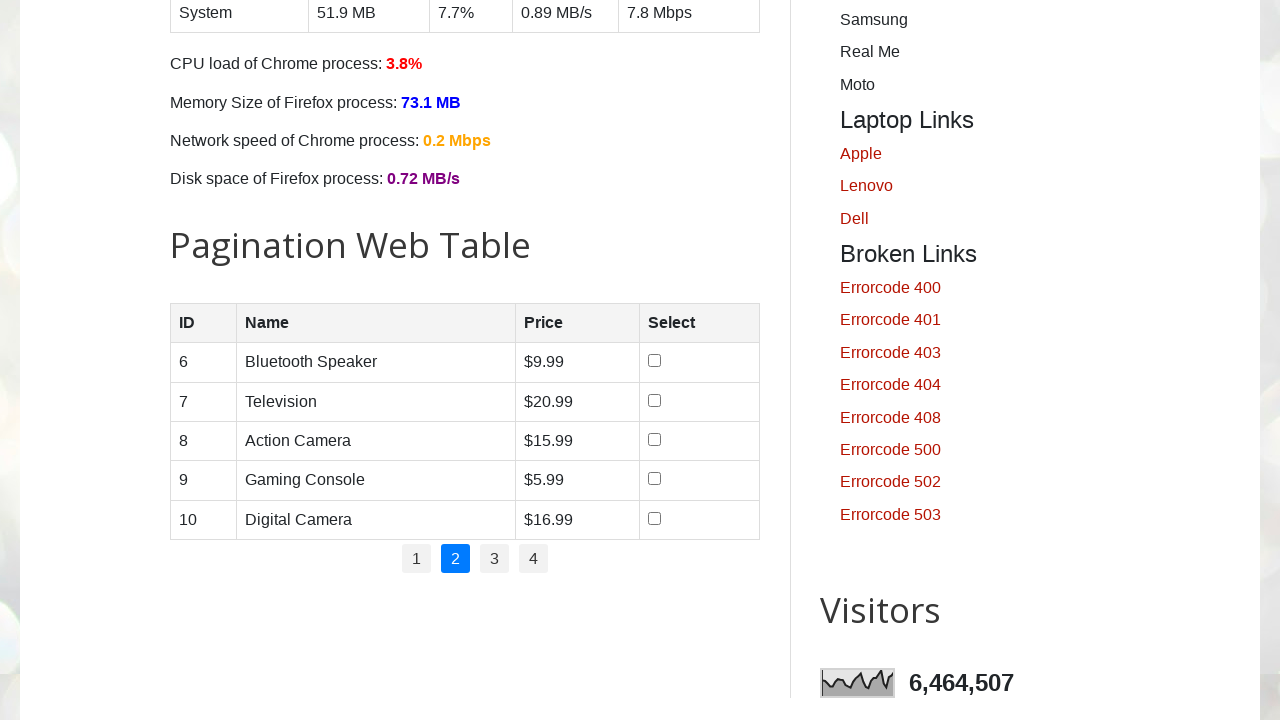

Retrieved product name: Bluetooth Speaker
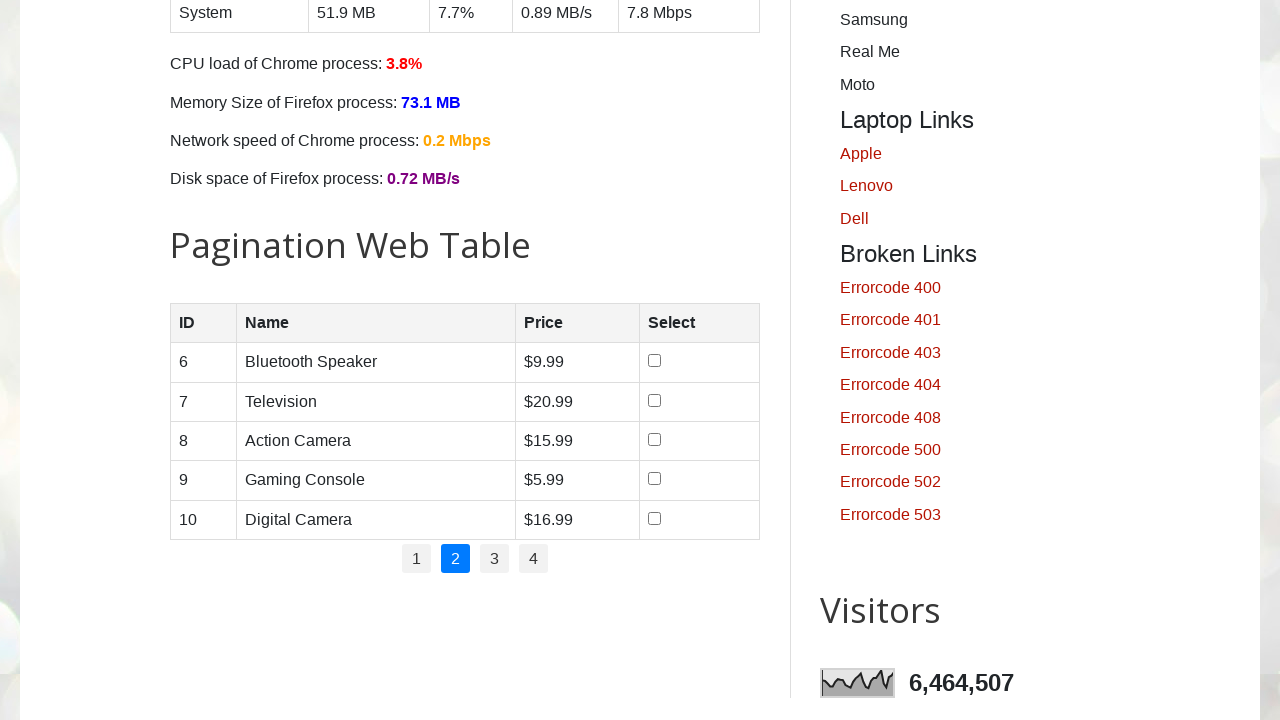

Retrieved product price: $9.99
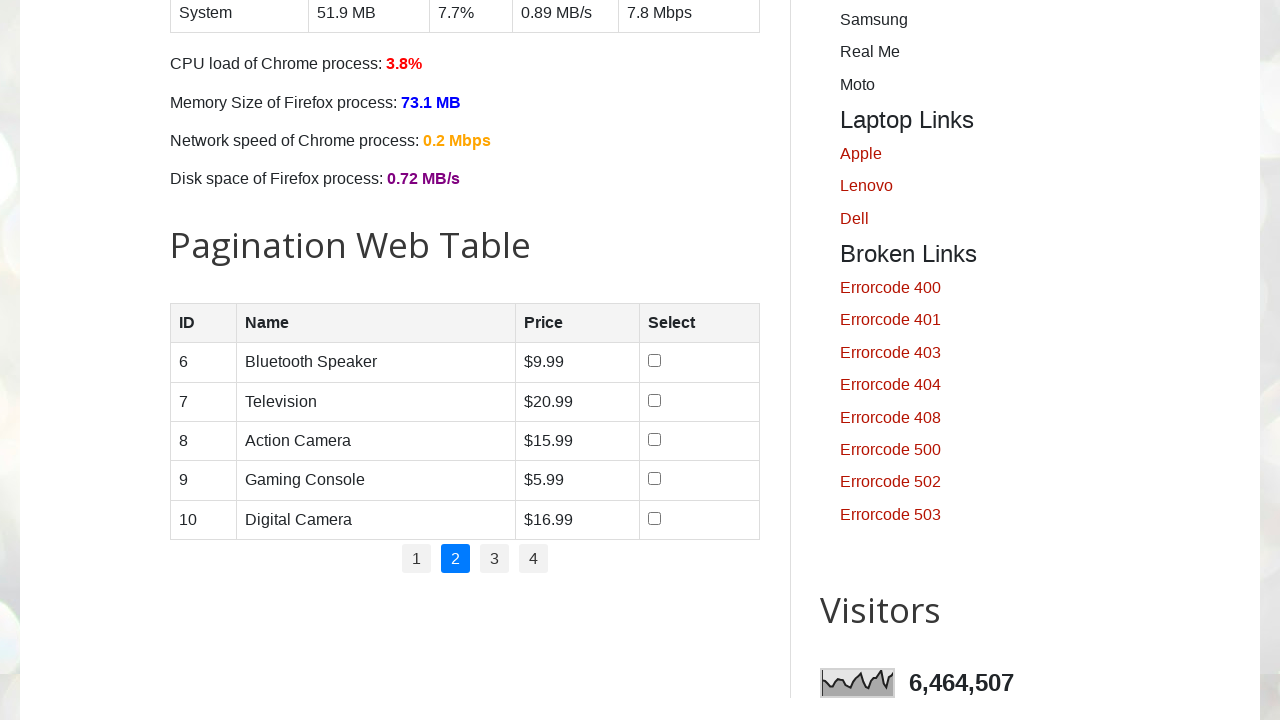

Clicked checkbox for product: Bluetooth Speaker at (654, 361) on (//table[@id='productTable']//input)[1]
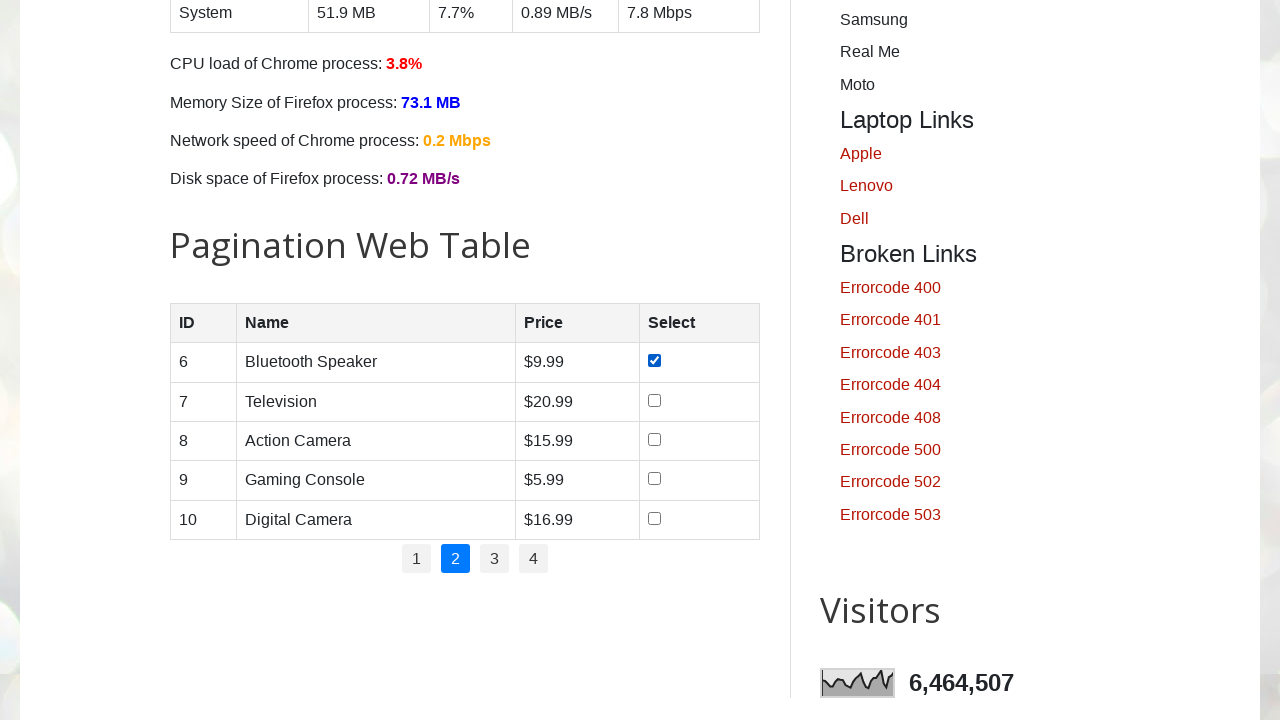

Retrieved product name: Television
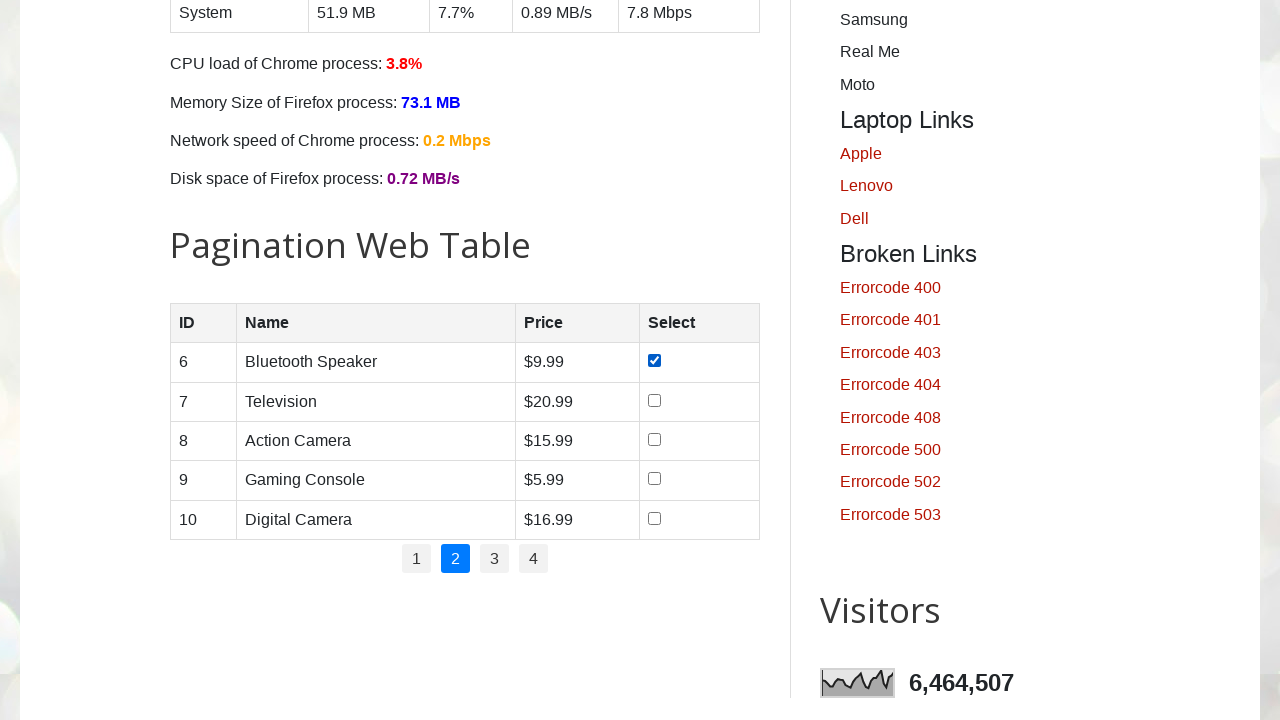

Retrieved product price: $20.99
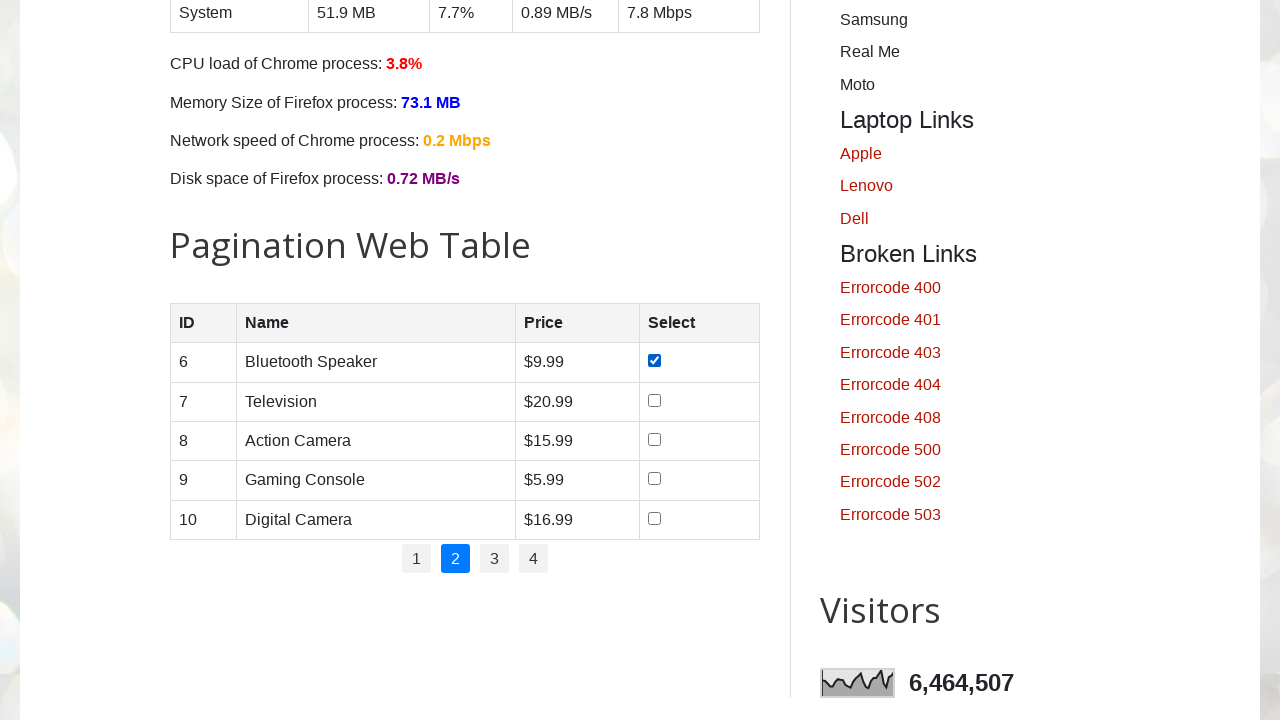

Clicked checkbox for product: Television at (654, 400) on (//table[@id='productTable']//input)[2]
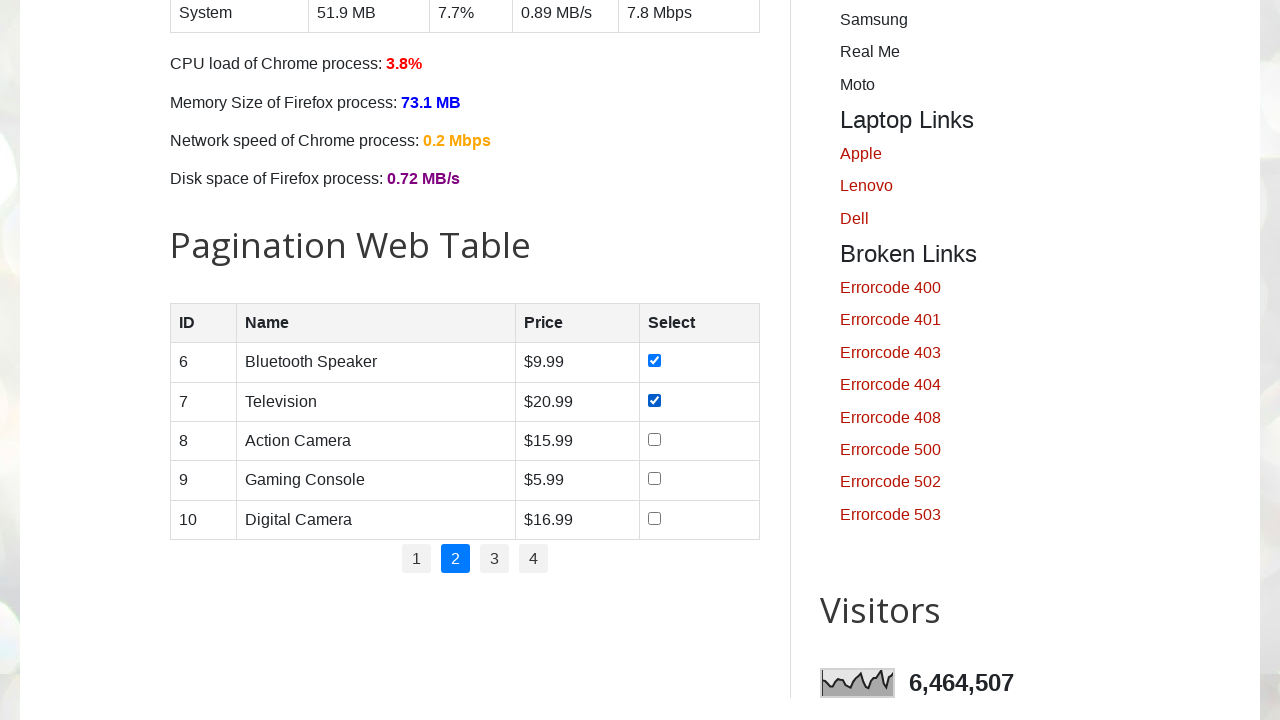

Retrieved product name: Action Camera
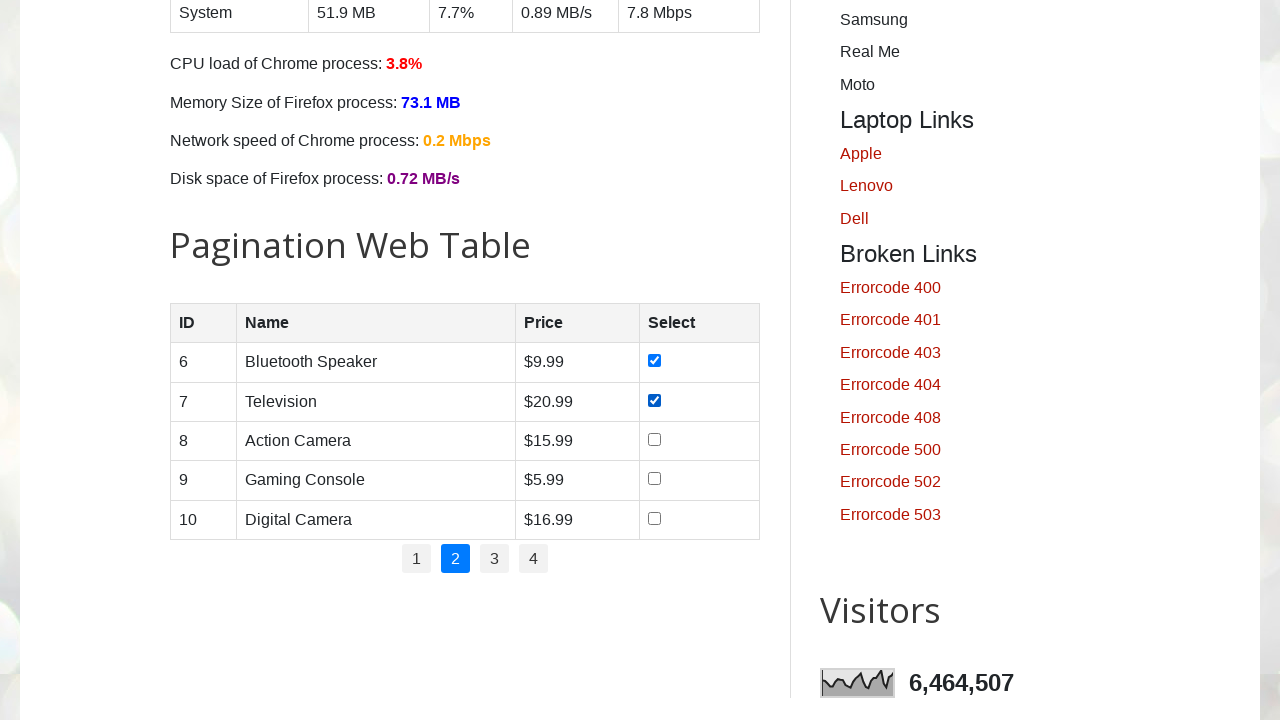

Retrieved product price: $15.99
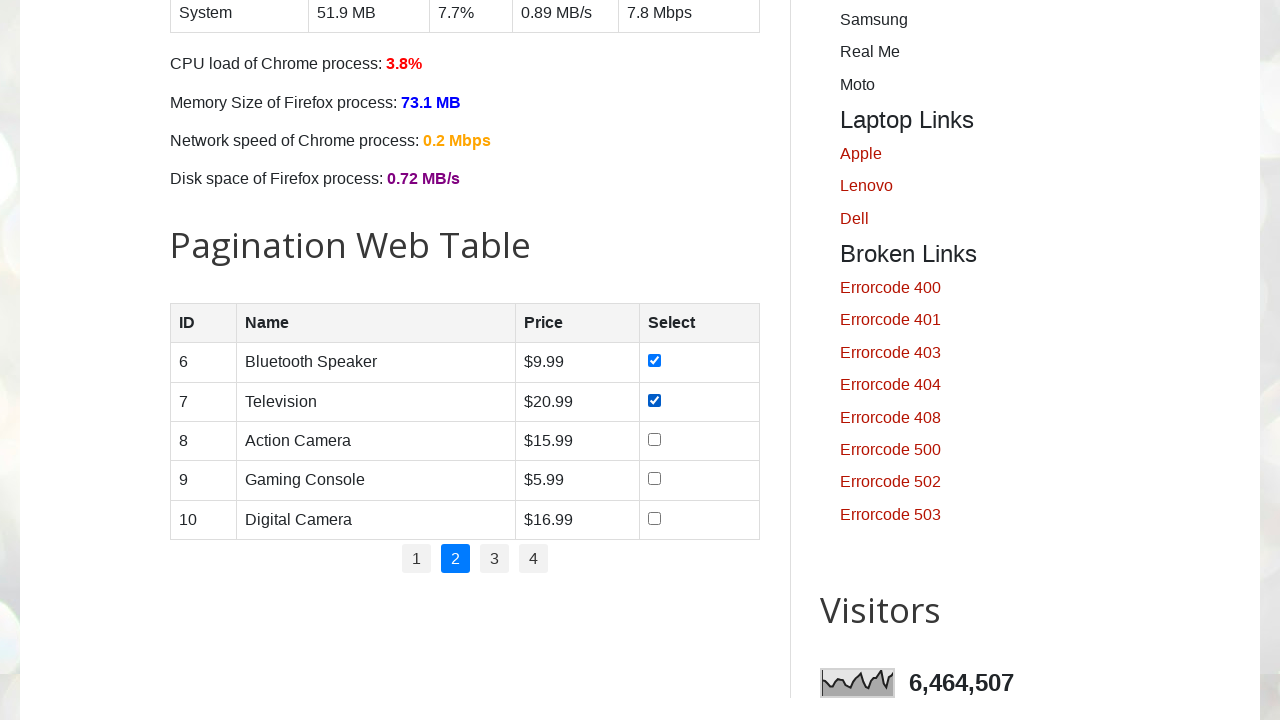

Clicked checkbox for product: Action Camera at (654, 439) on (//table[@id='productTable']//input)[3]
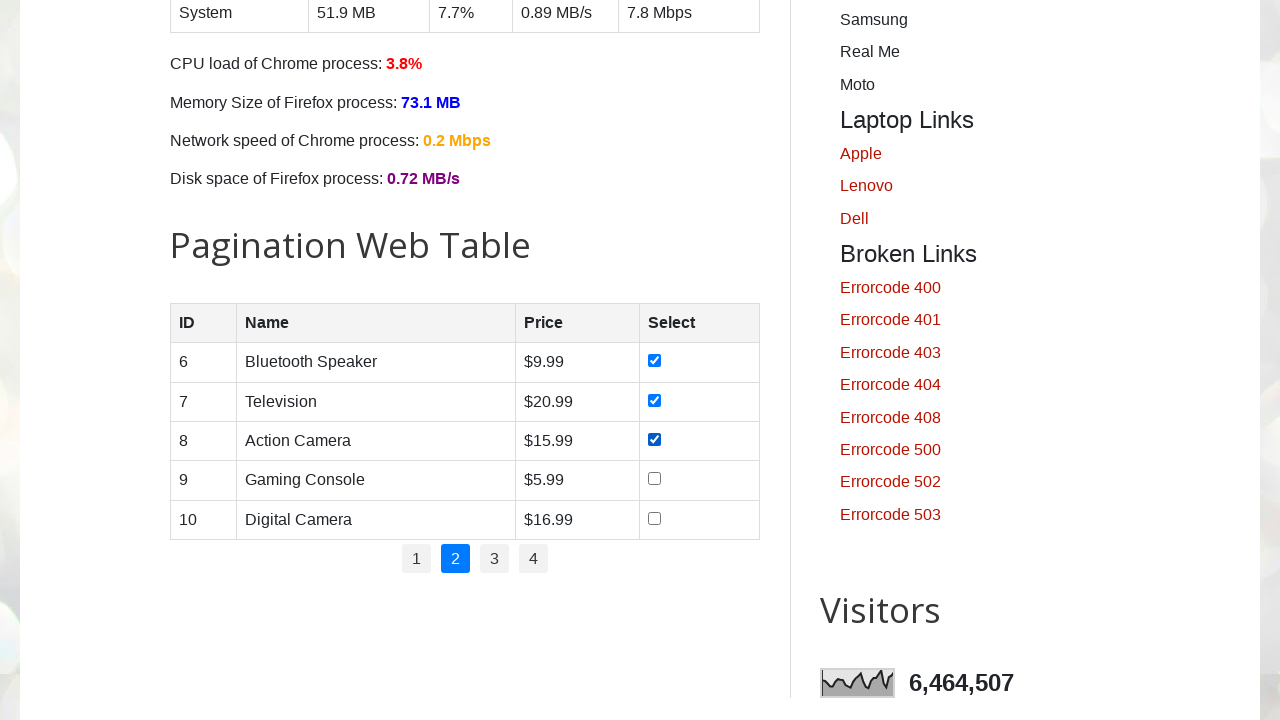

Retrieved product name: Gaming Console
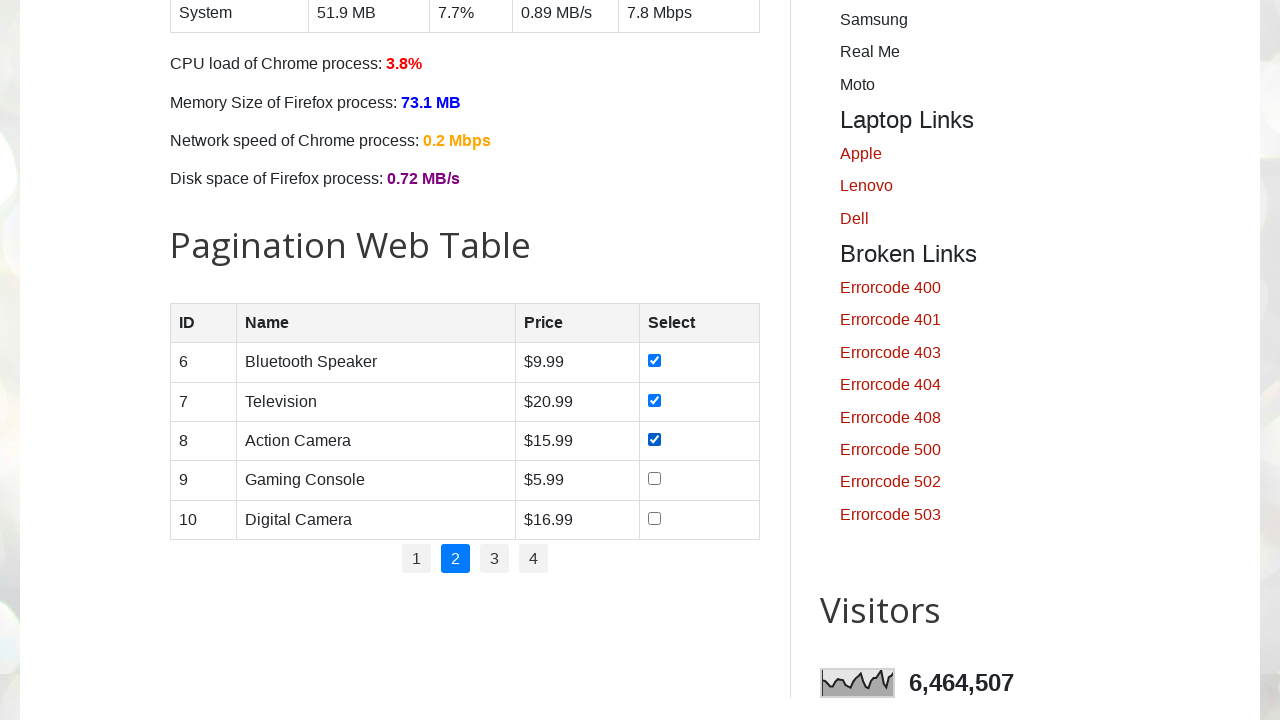

Retrieved product price: $5.99
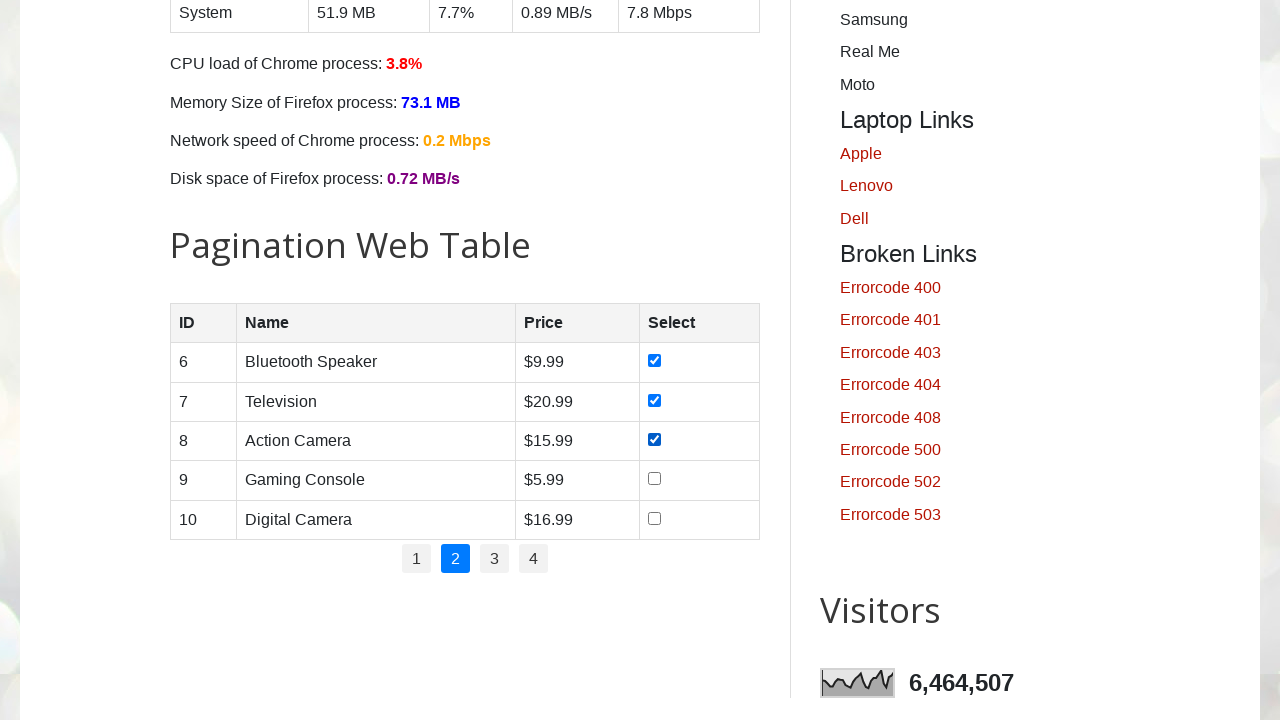

Clicked checkbox for product: Gaming Console at (654, 479) on (//table[@id='productTable']//input)[4]
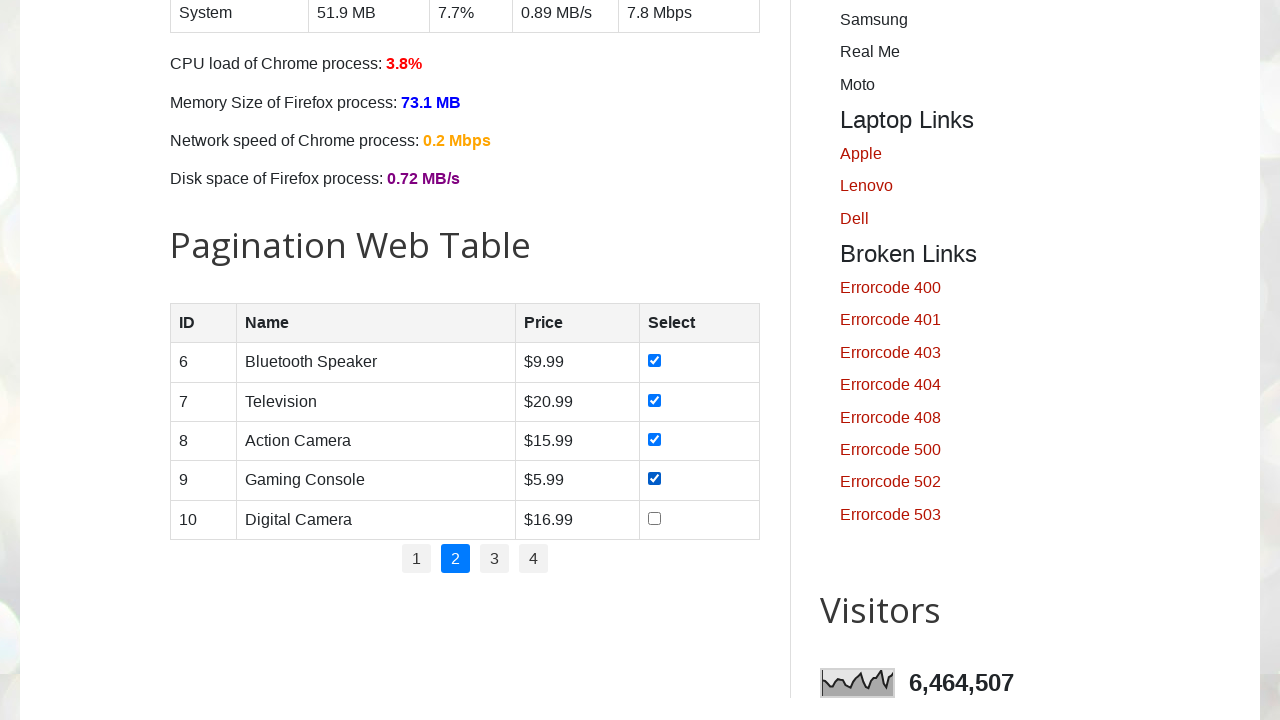

Retrieved product name: Digital Camera
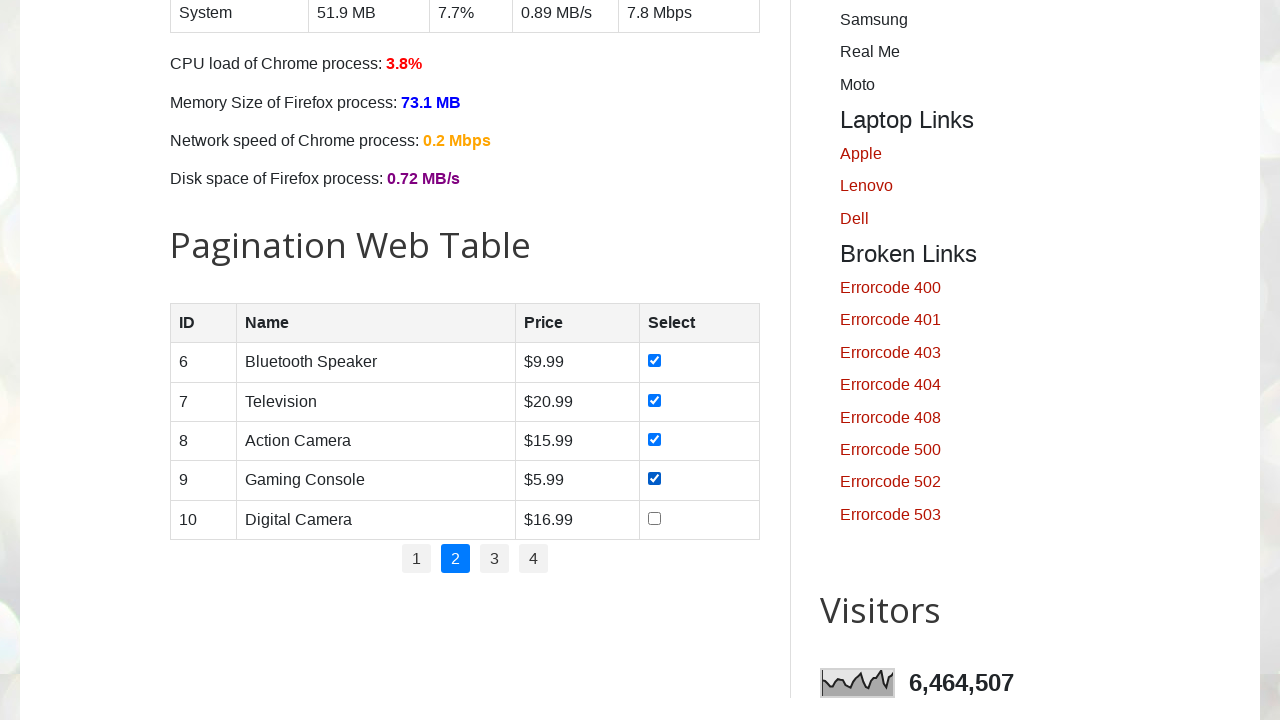

Retrieved product price: $16.99
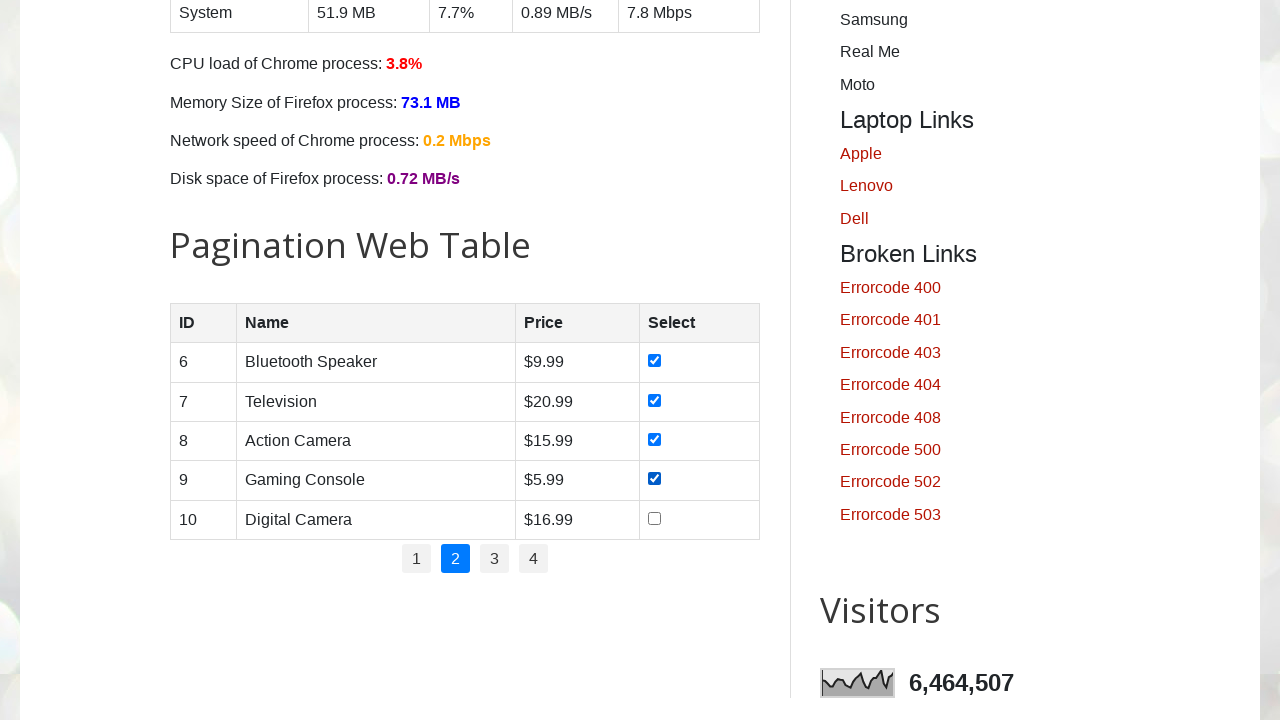

Clicked checkbox for product: Digital Camera at (654, 518) on (//table[@id='productTable']//input)[5]
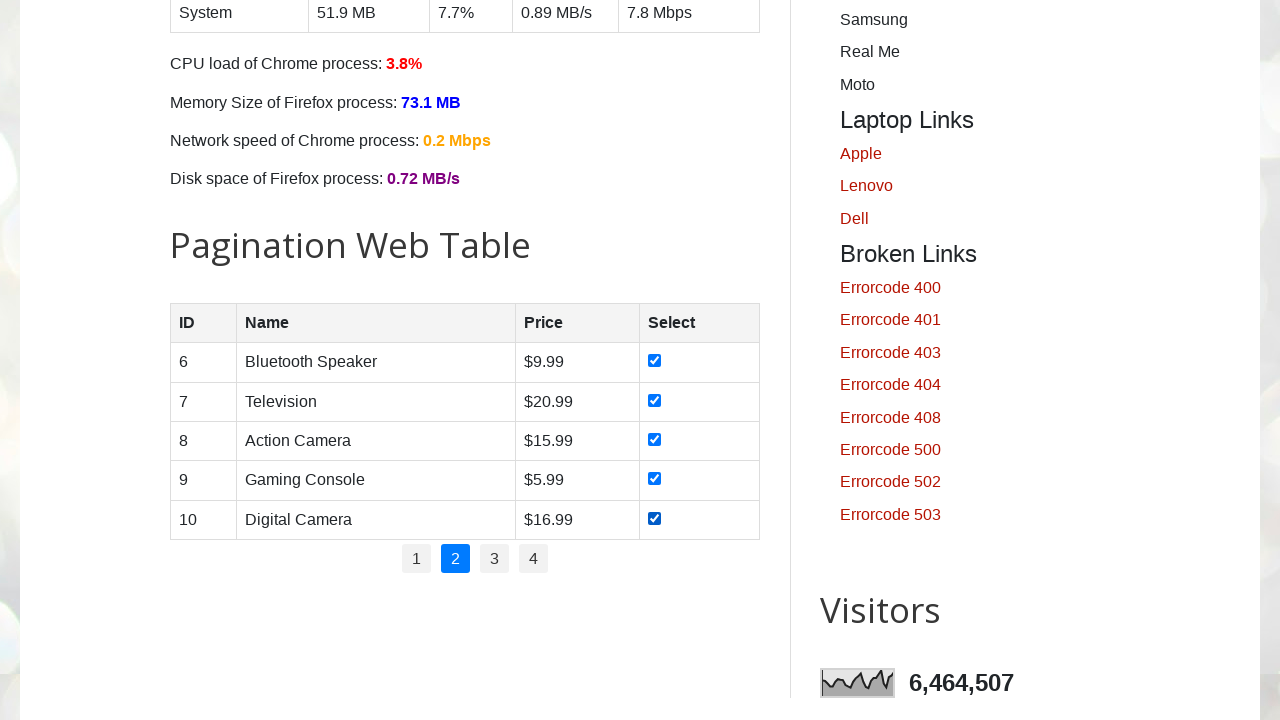

Clicked pagination link 3 at (494, 559) on //ul[@id='pagination']//li[3]
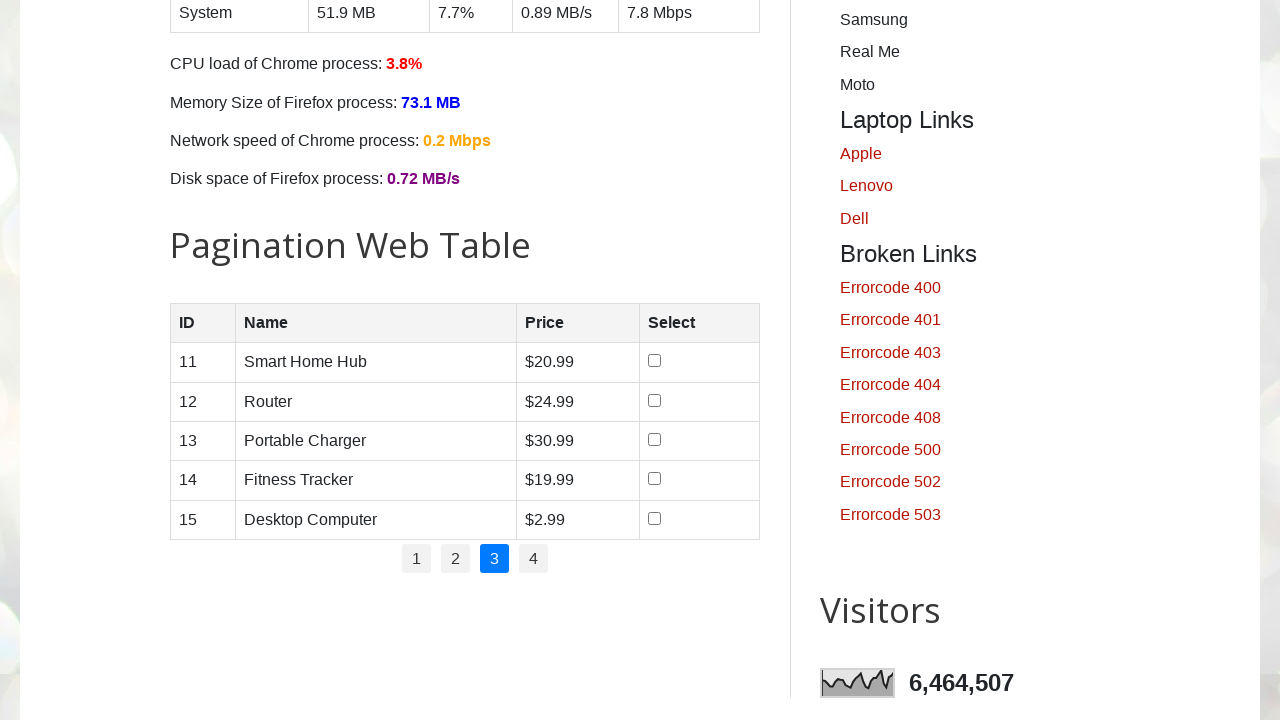

Retrieved product row count for page 3
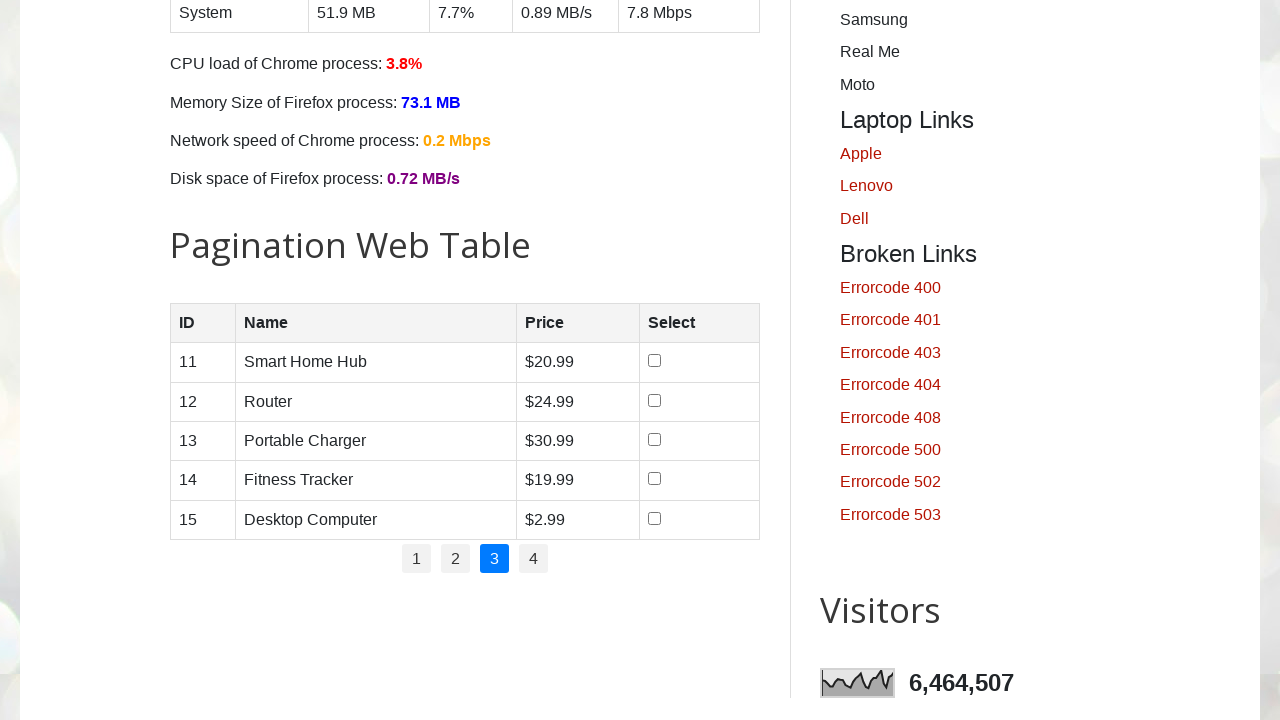

Retrieved product name: Smart Home Hub
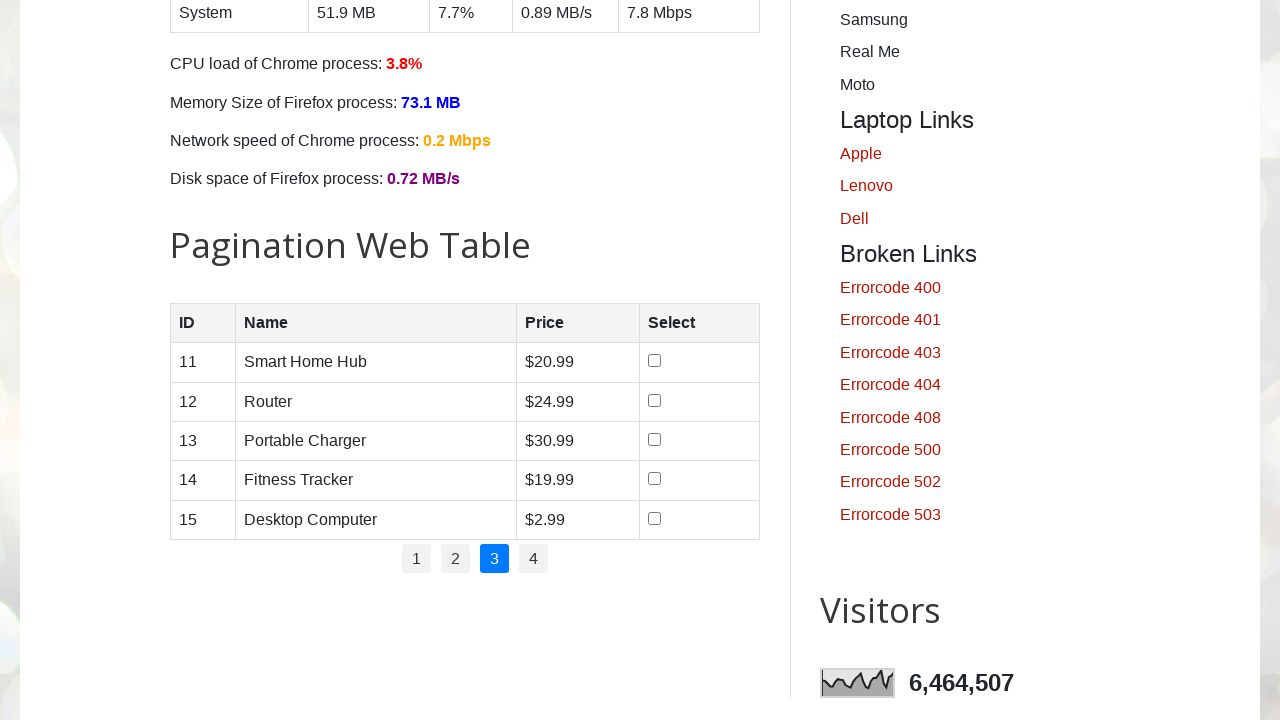

Retrieved product price: $20.99
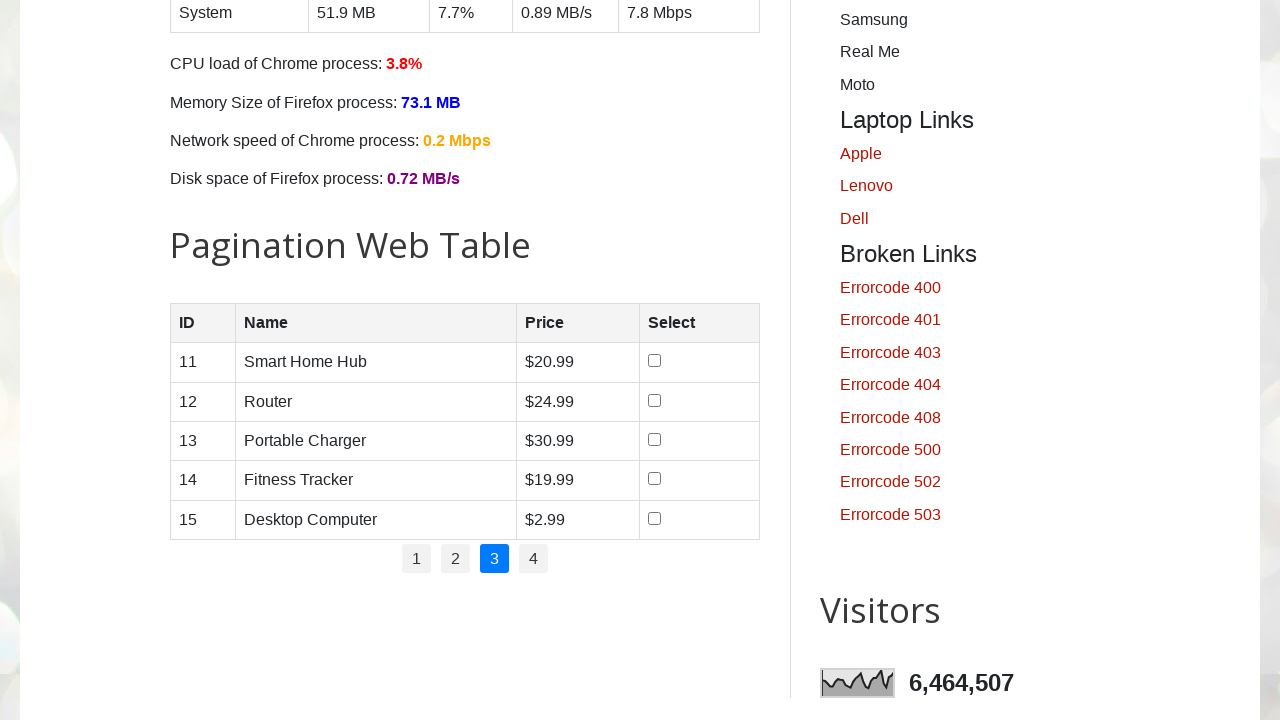

Clicked checkbox for product: Smart Home Hub at (655, 361) on (//table[@id='productTable']//input)[1]
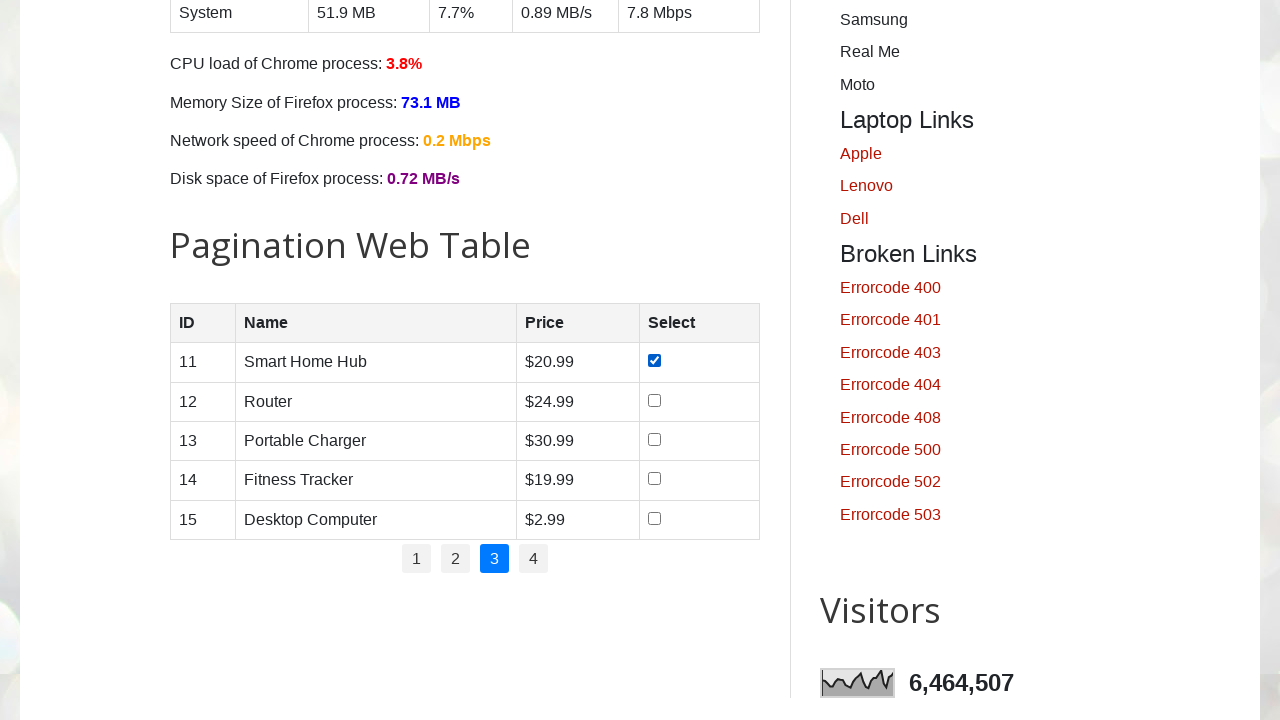

Retrieved product name: Router
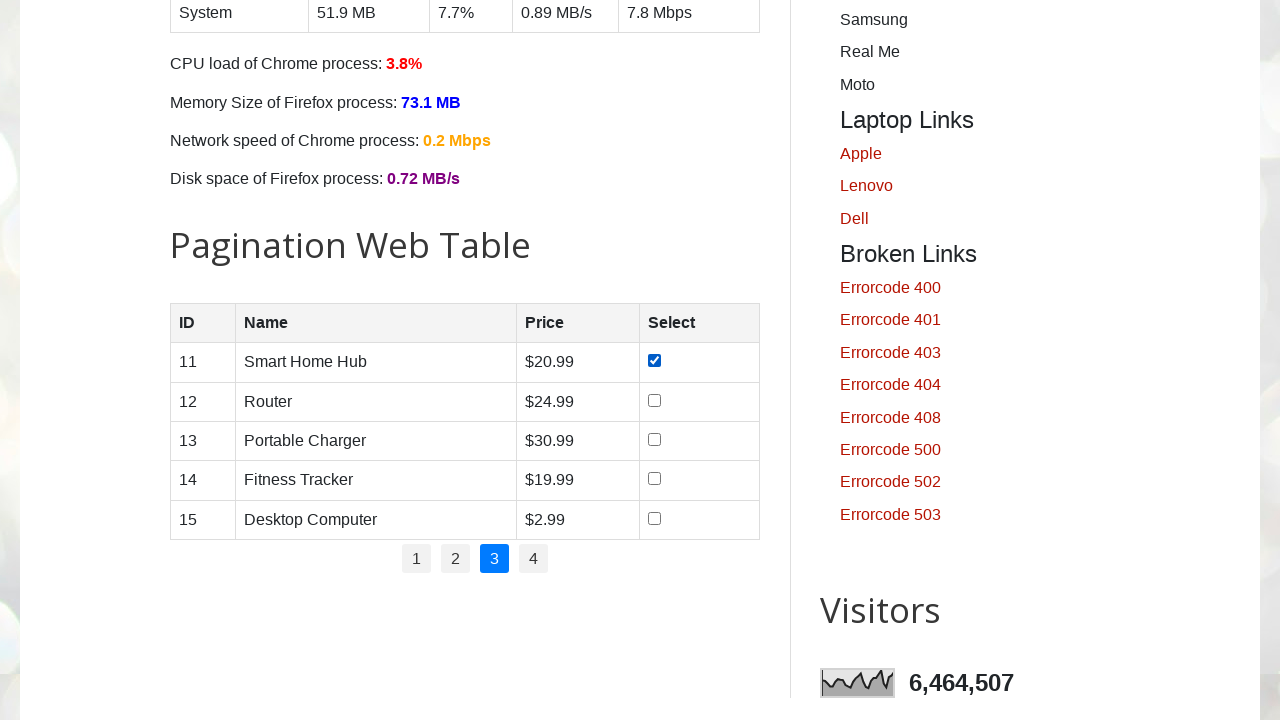

Retrieved product price: $24.99
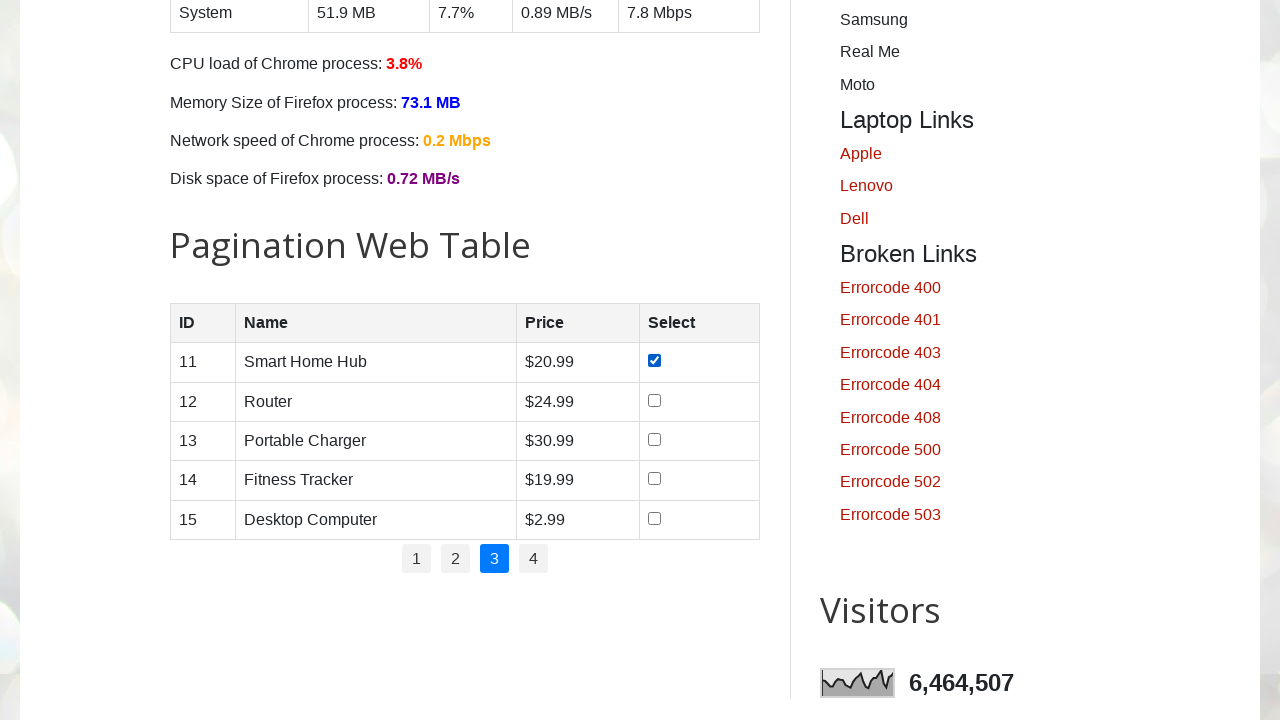

Clicked checkbox for product: Router at (655, 400) on (//table[@id='productTable']//input)[2]
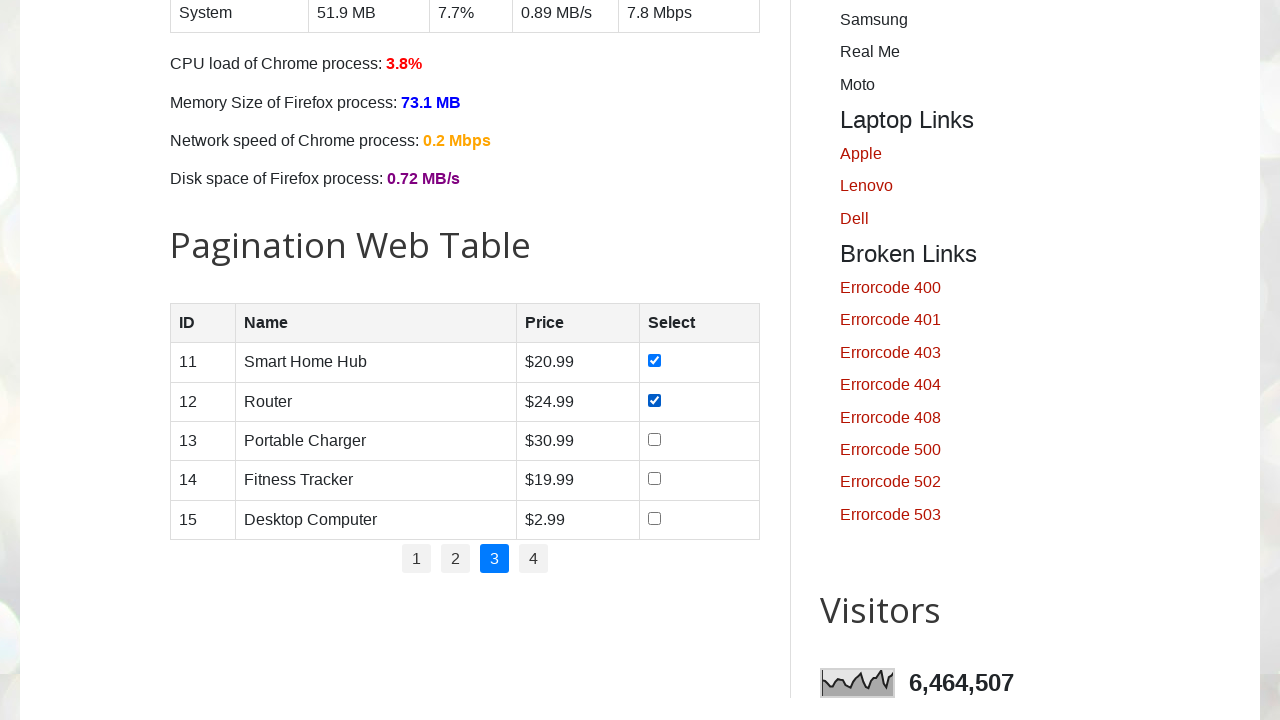

Retrieved product name: Portable Charger
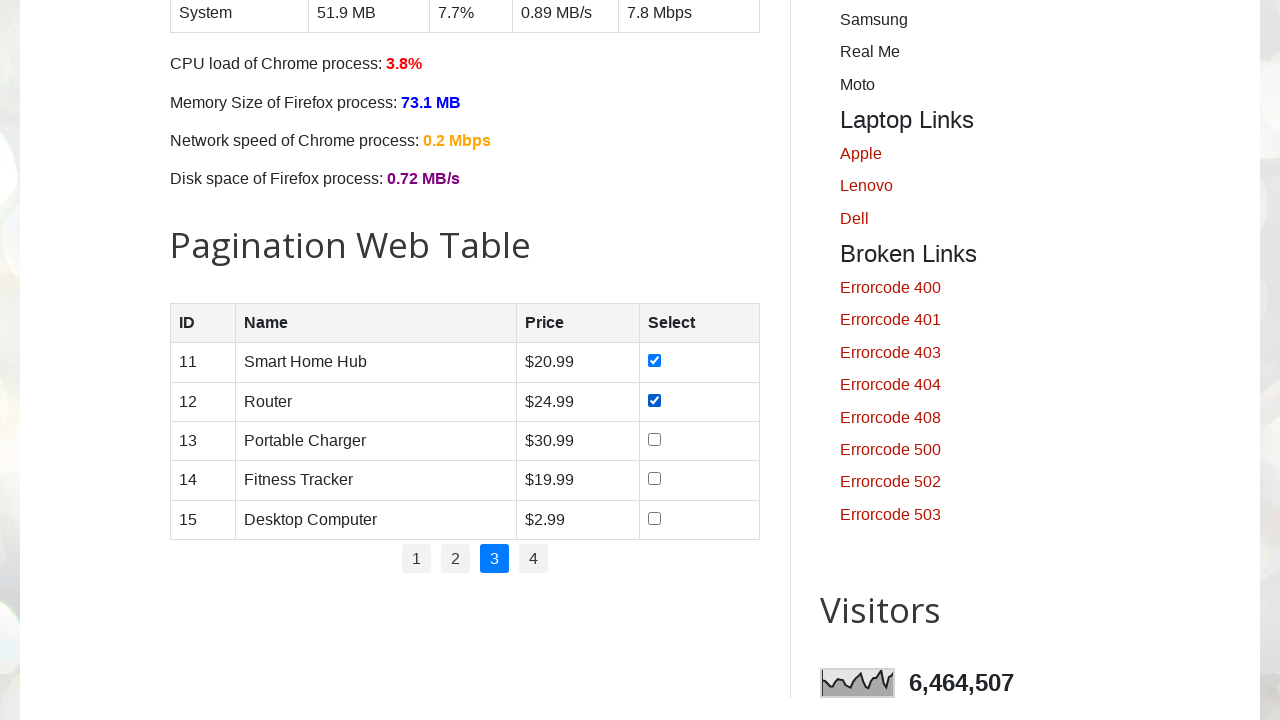

Retrieved product price: $30.99
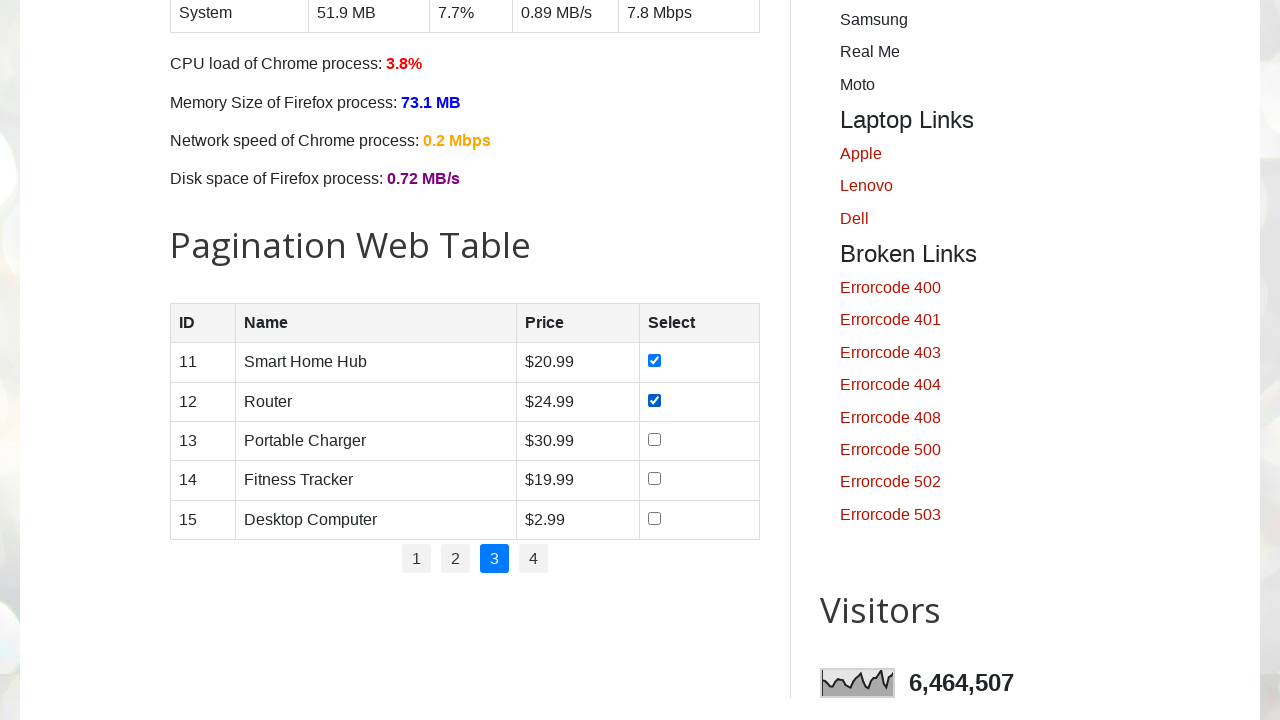

Clicked checkbox for product: Portable Charger at (655, 439) on (//table[@id='productTable']//input)[3]
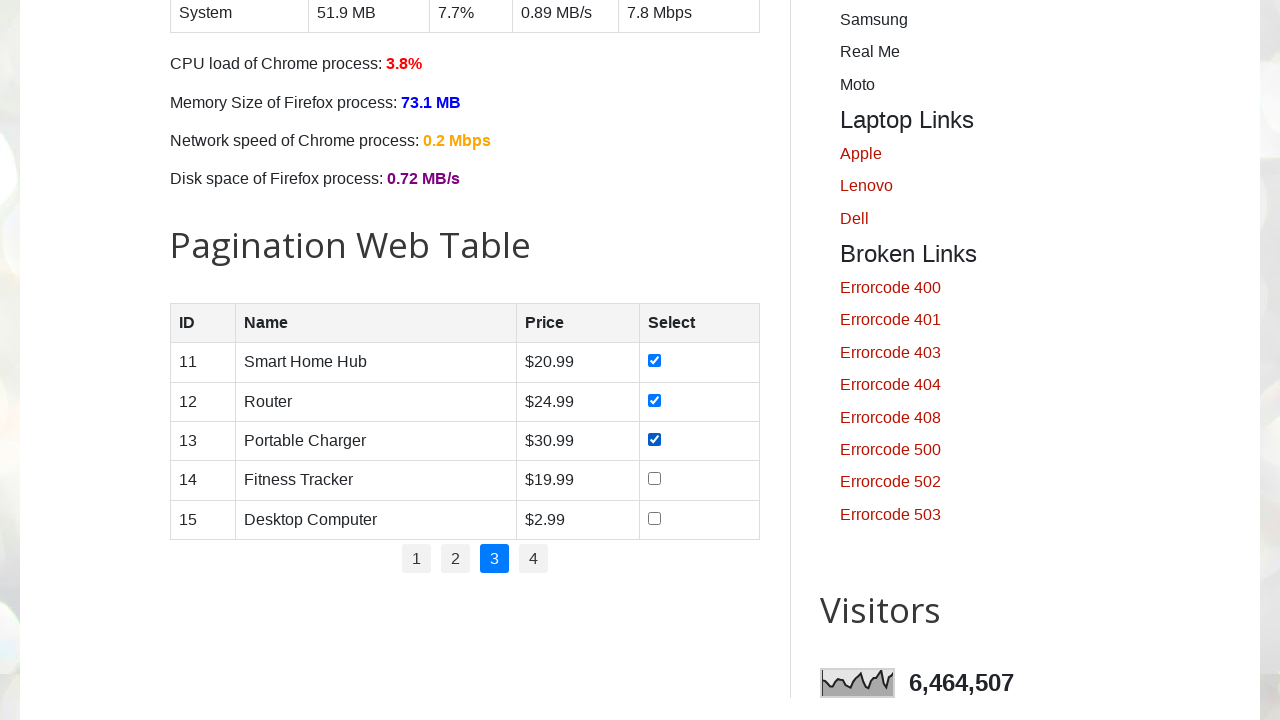

Retrieved product name: Fitness Tracker
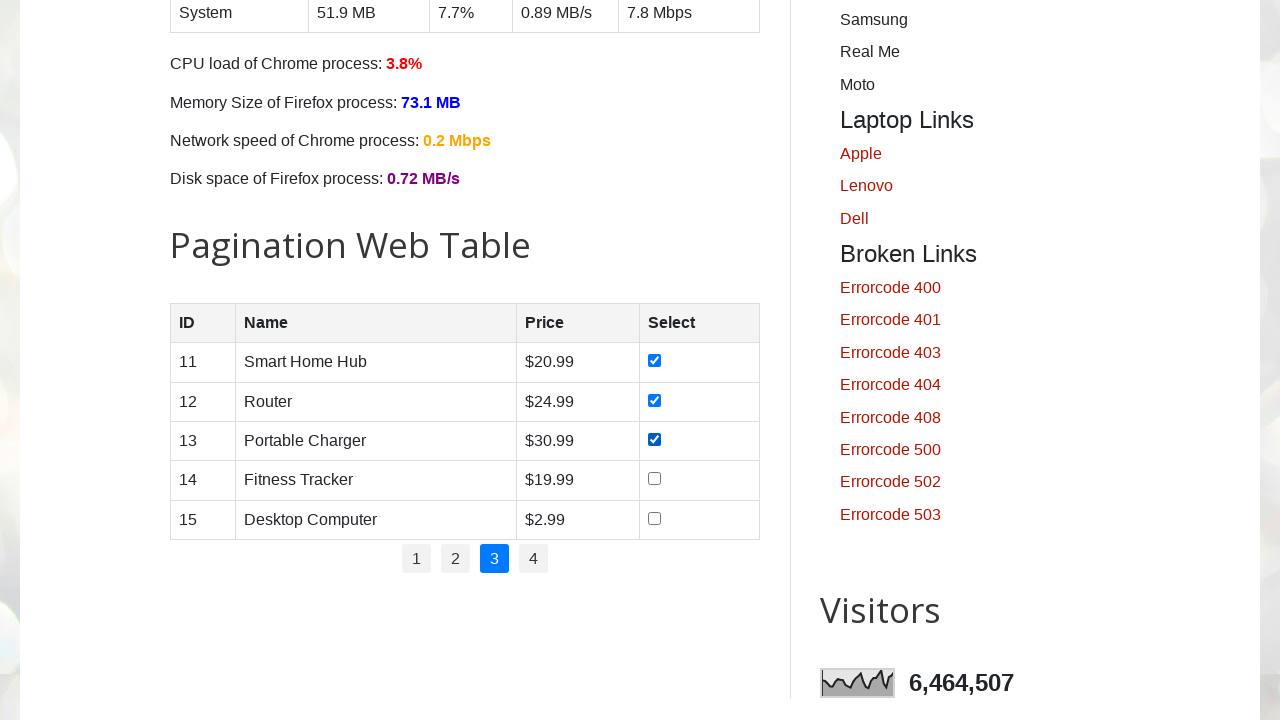

Retrieved product price: $19.99
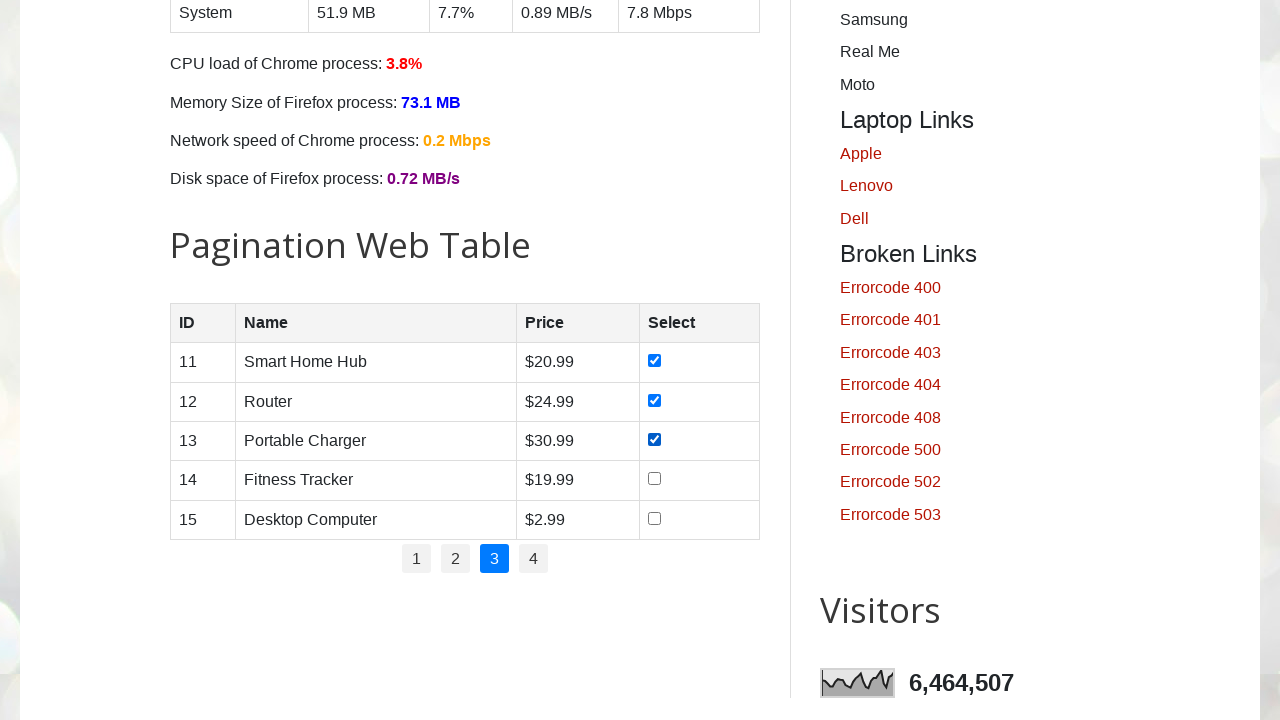

Clicked checkbox for product: Fitness Tracker at (655, 479) on (//table[@id='productTable']//input)[4]
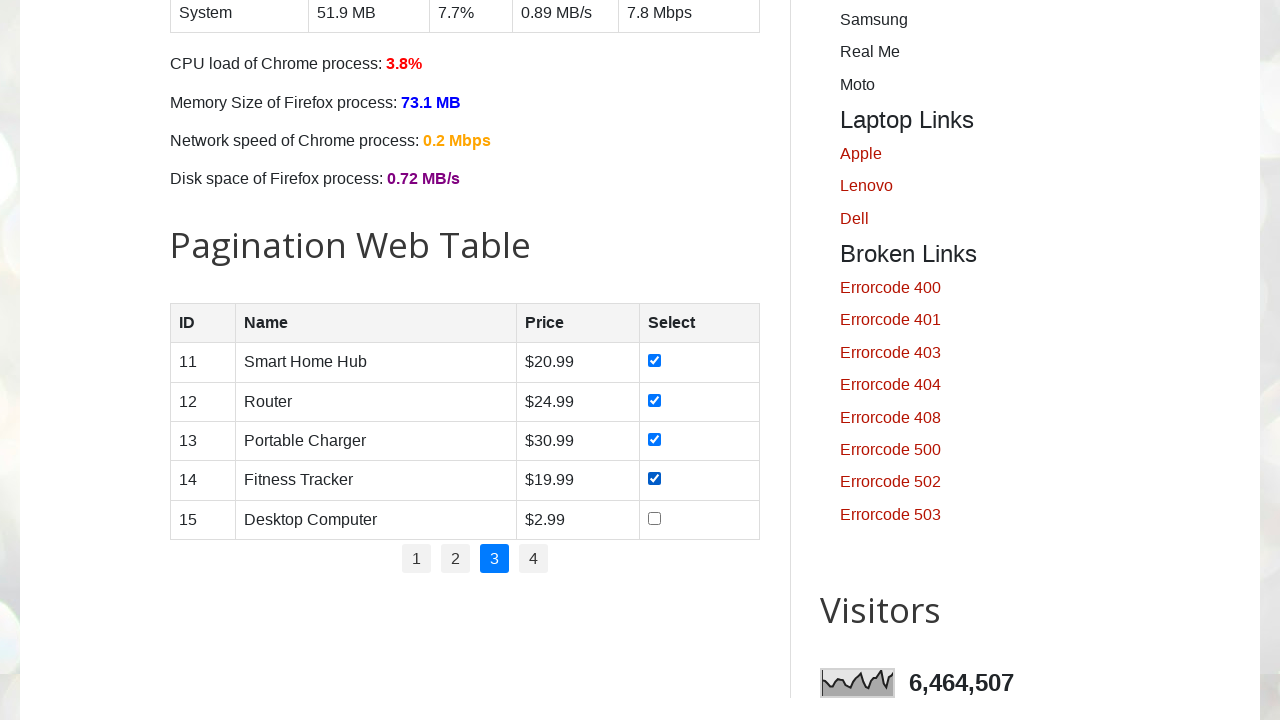

Retrieved product name: Desktop Computer
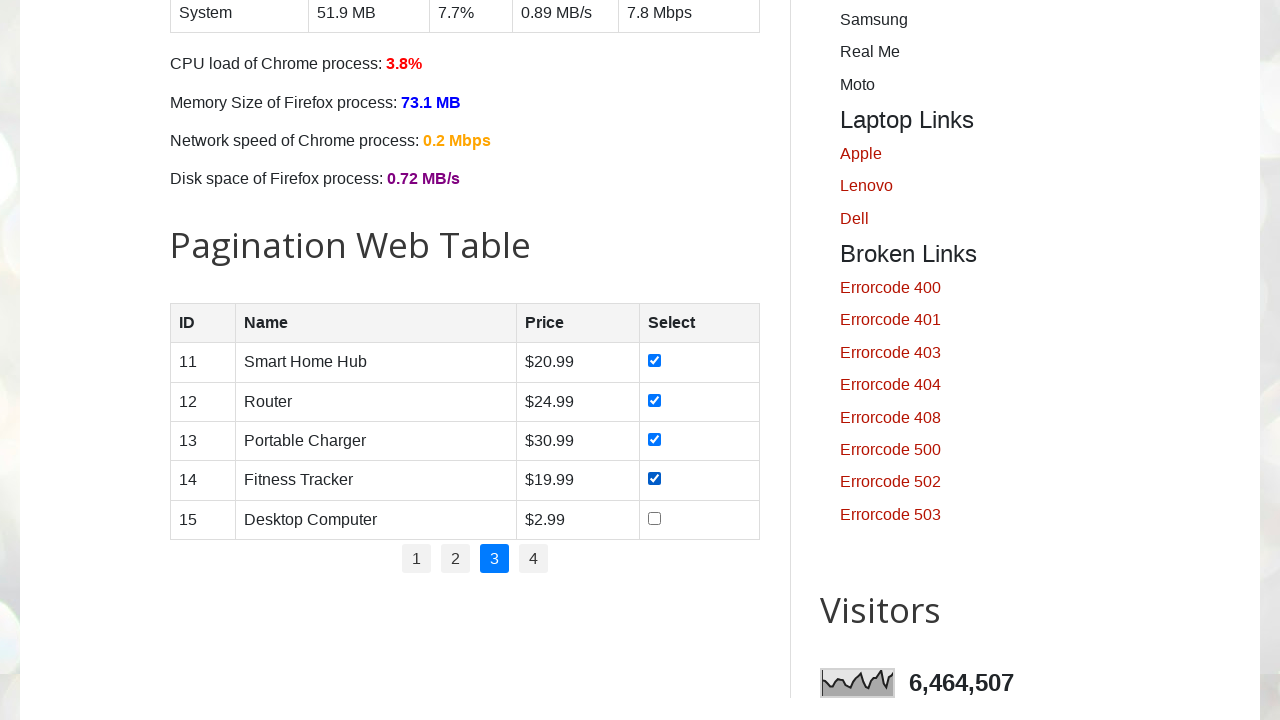

Retrieved product price: $2.99
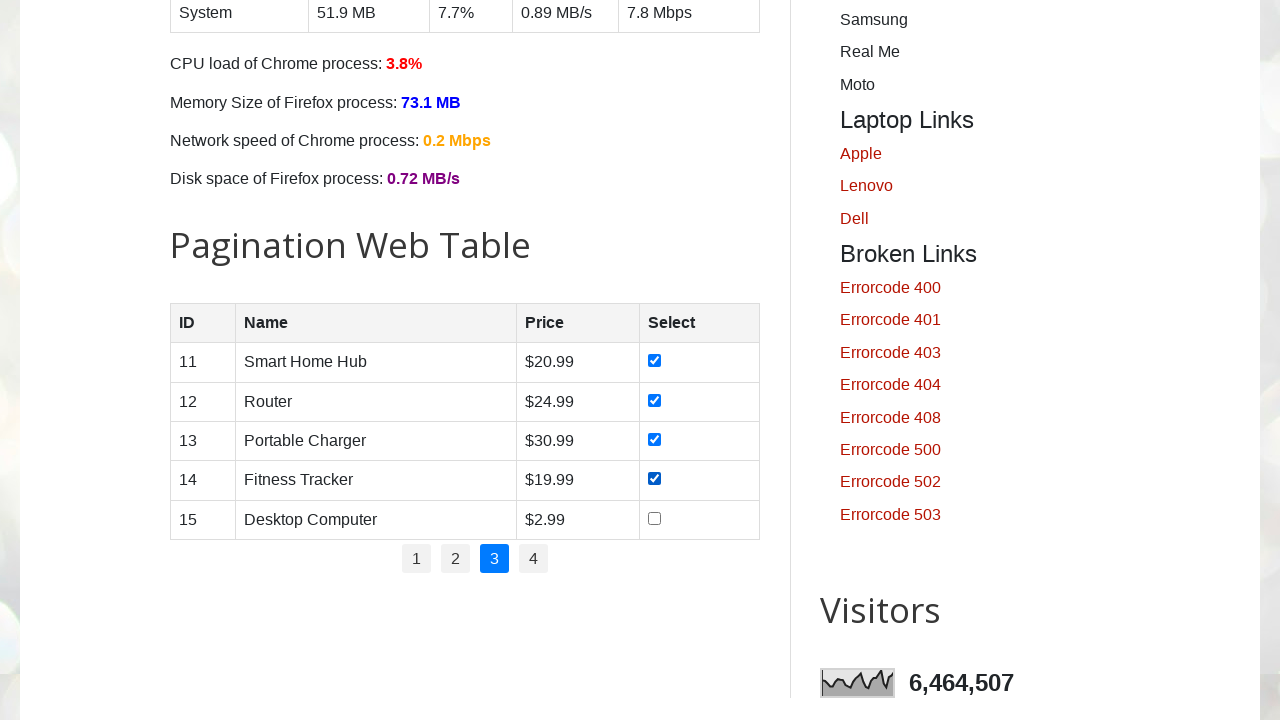

Clicked checkbox for product: Desktop Computer at (655, 518) on (//table[@id='productTable']//input)[5]
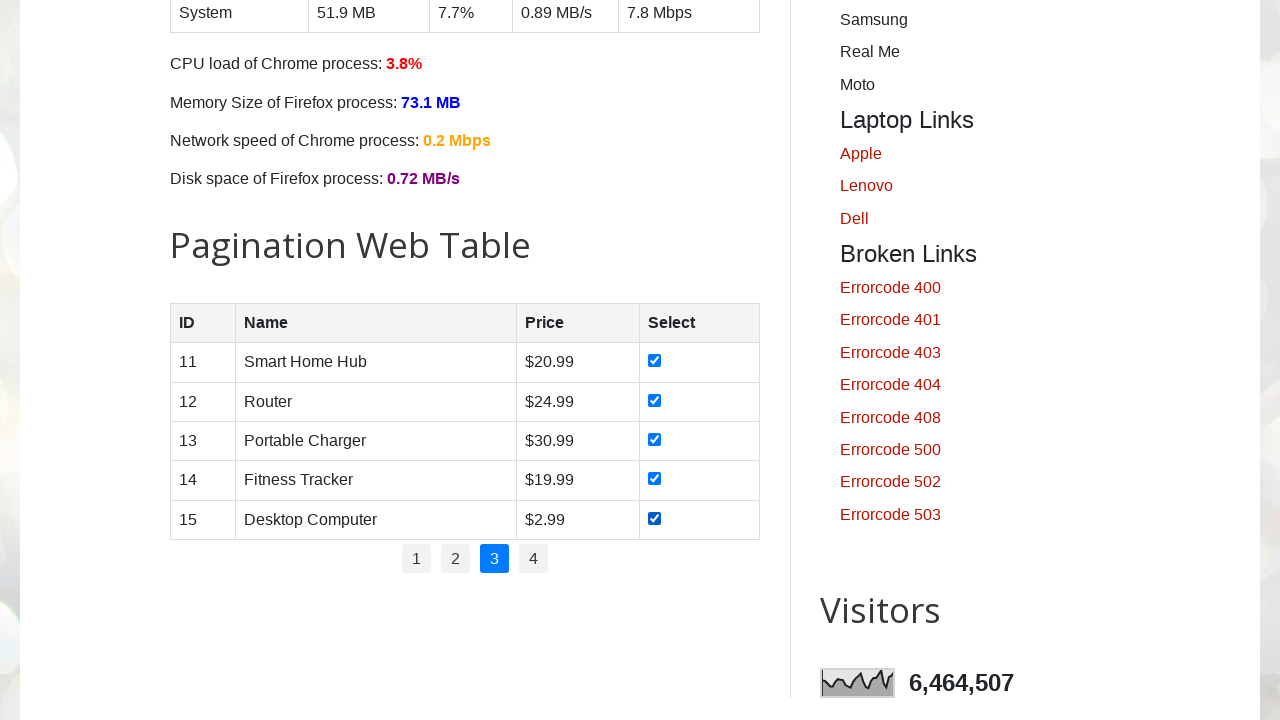

Clicked pagination link 4 at (534, 559) on //ul[@id='pagination']//li[4]
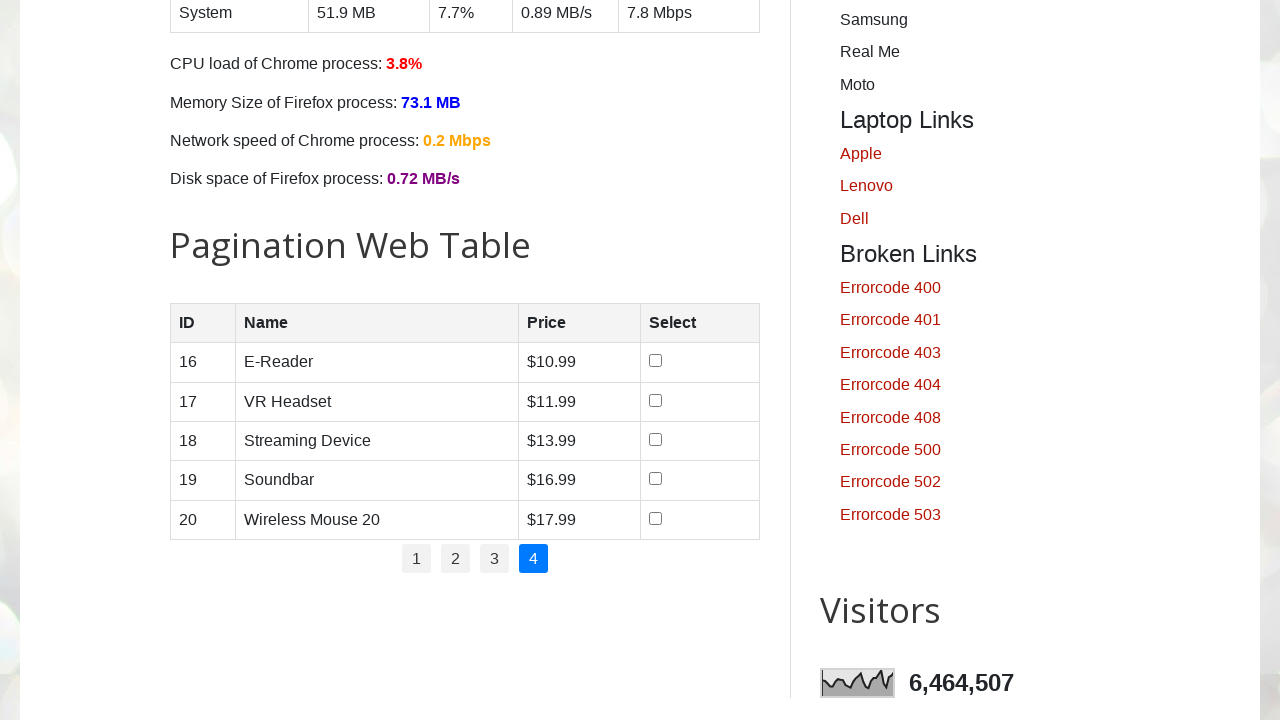

Retrieved product row count for page 4
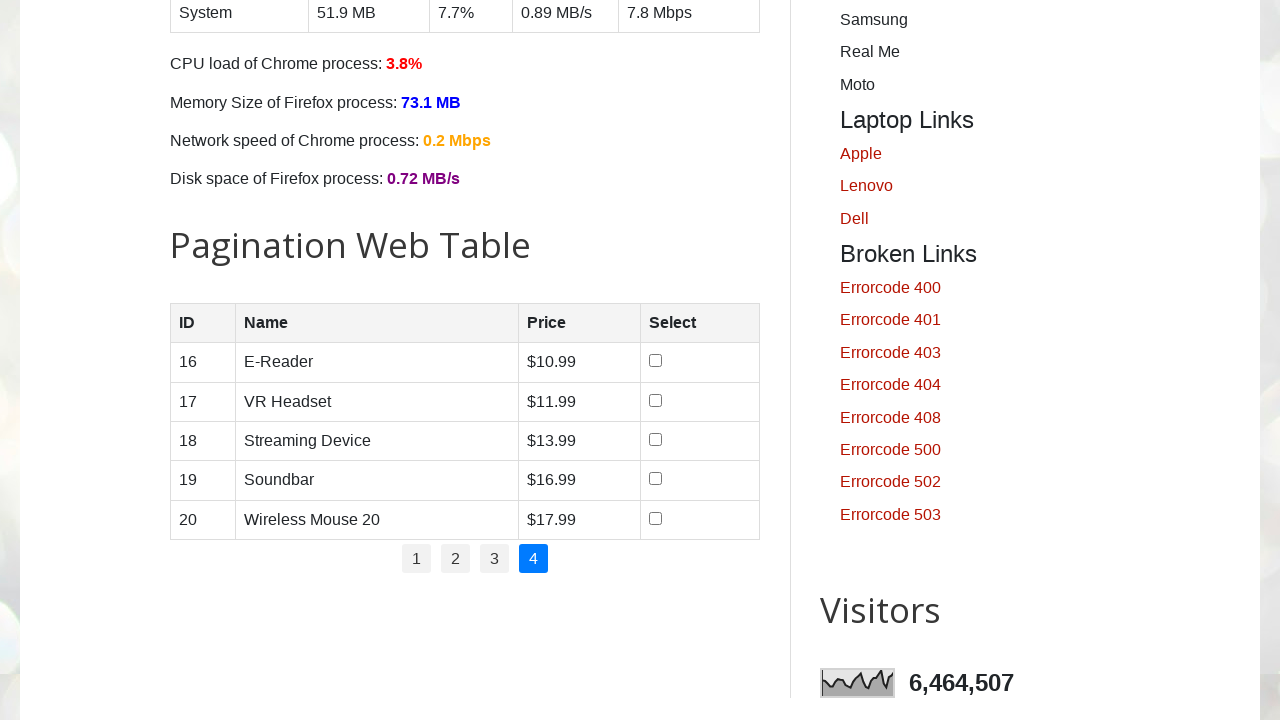

Retrieved product name: E-Reader
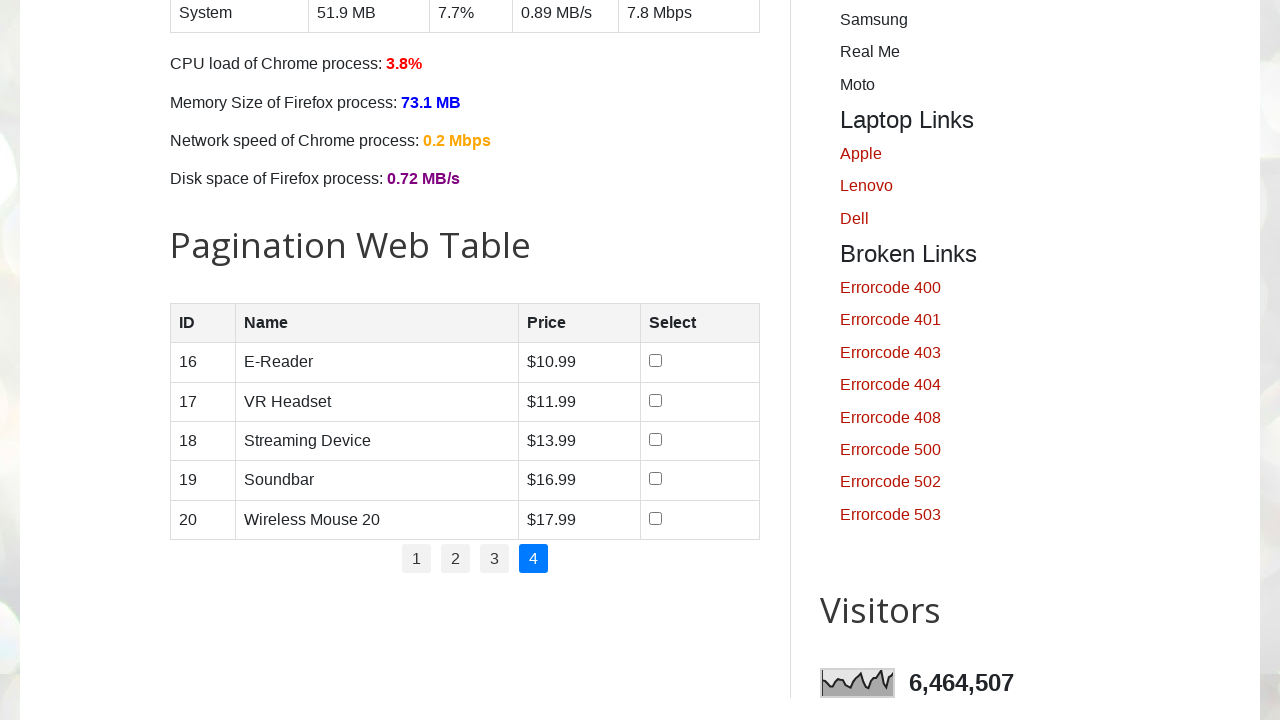

Retrieved product price: $10.99
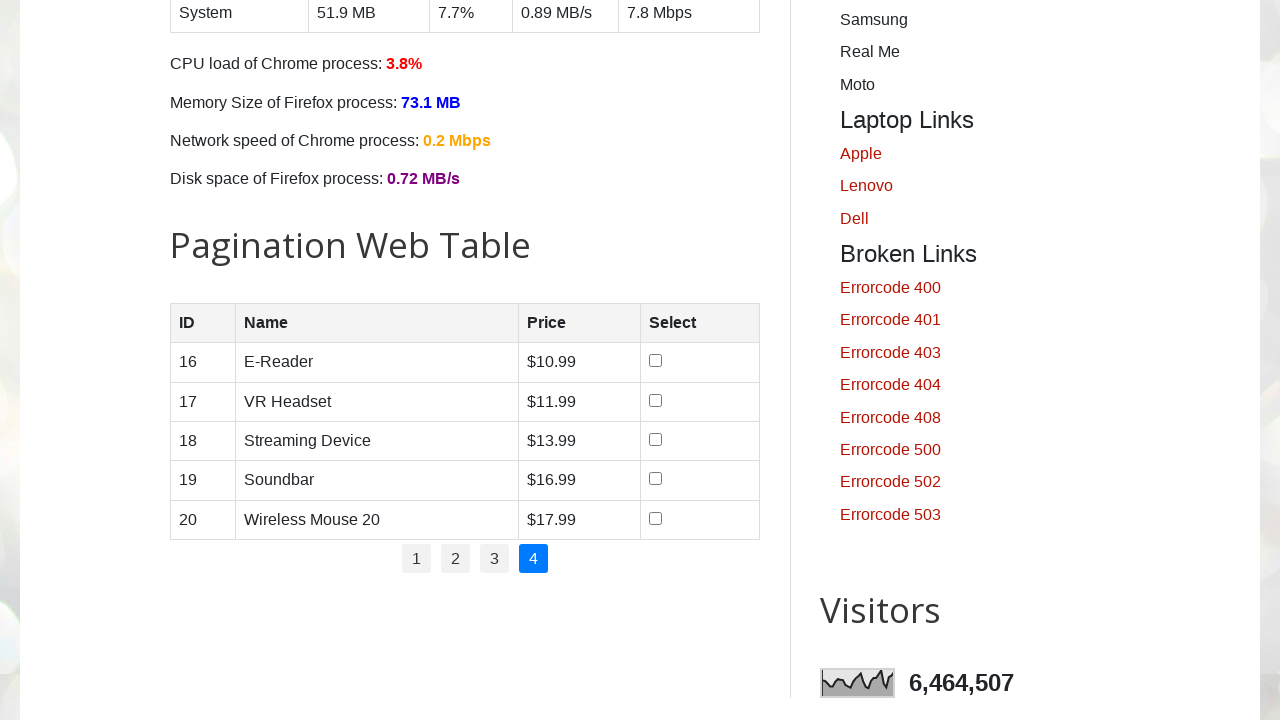

Clicked checkbox for product: E-Reader at (656, 361) on (//table[@id='productTable']//input)[1]
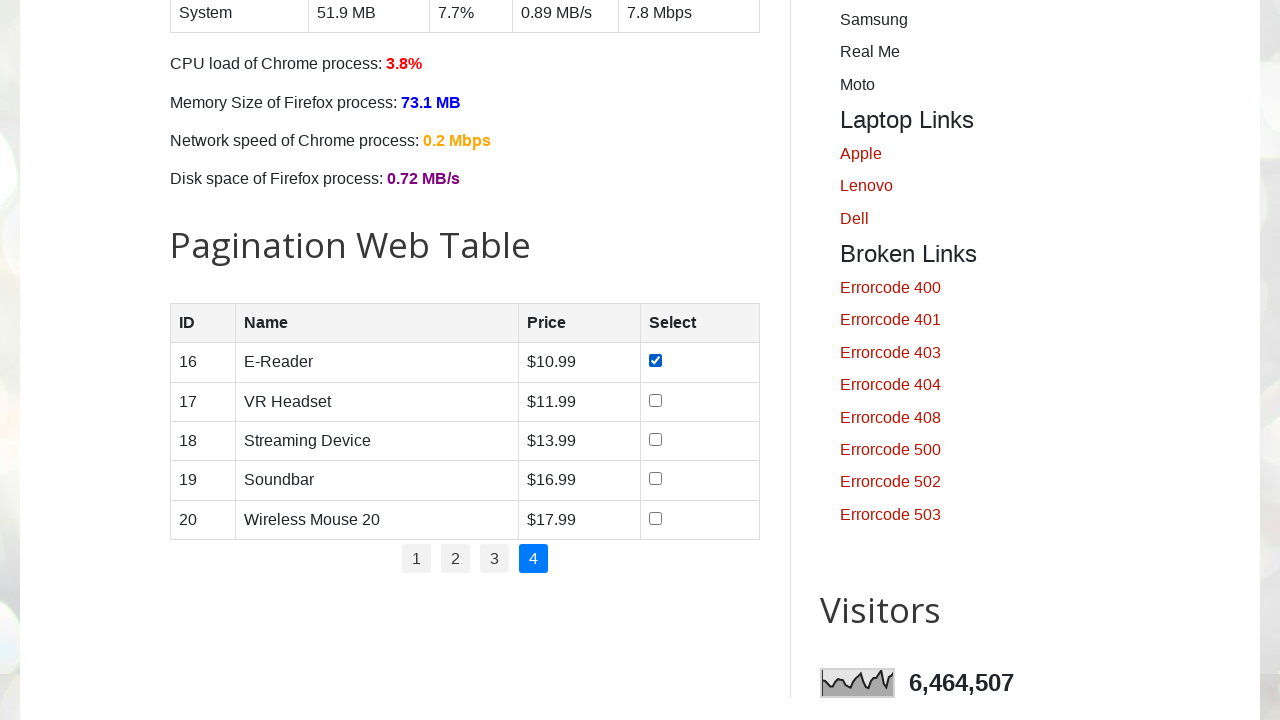

Retrieved product name: VR Headset
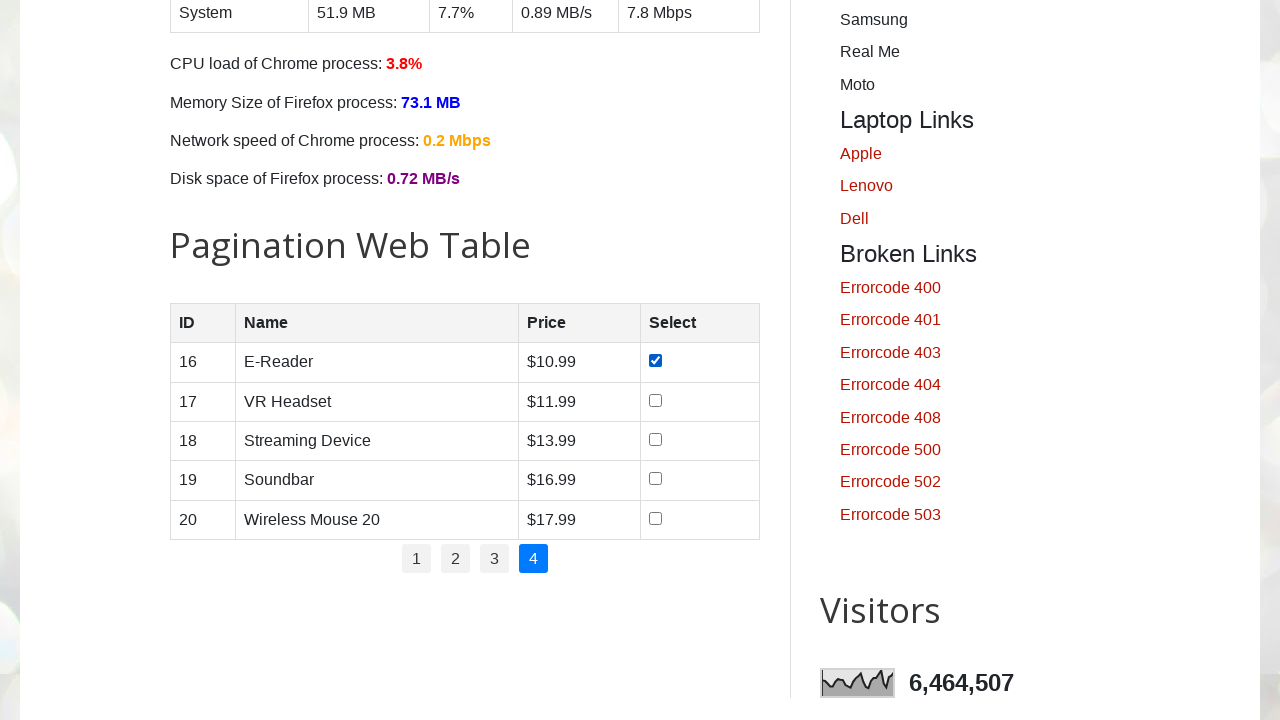

Retrieved product price: $11.99
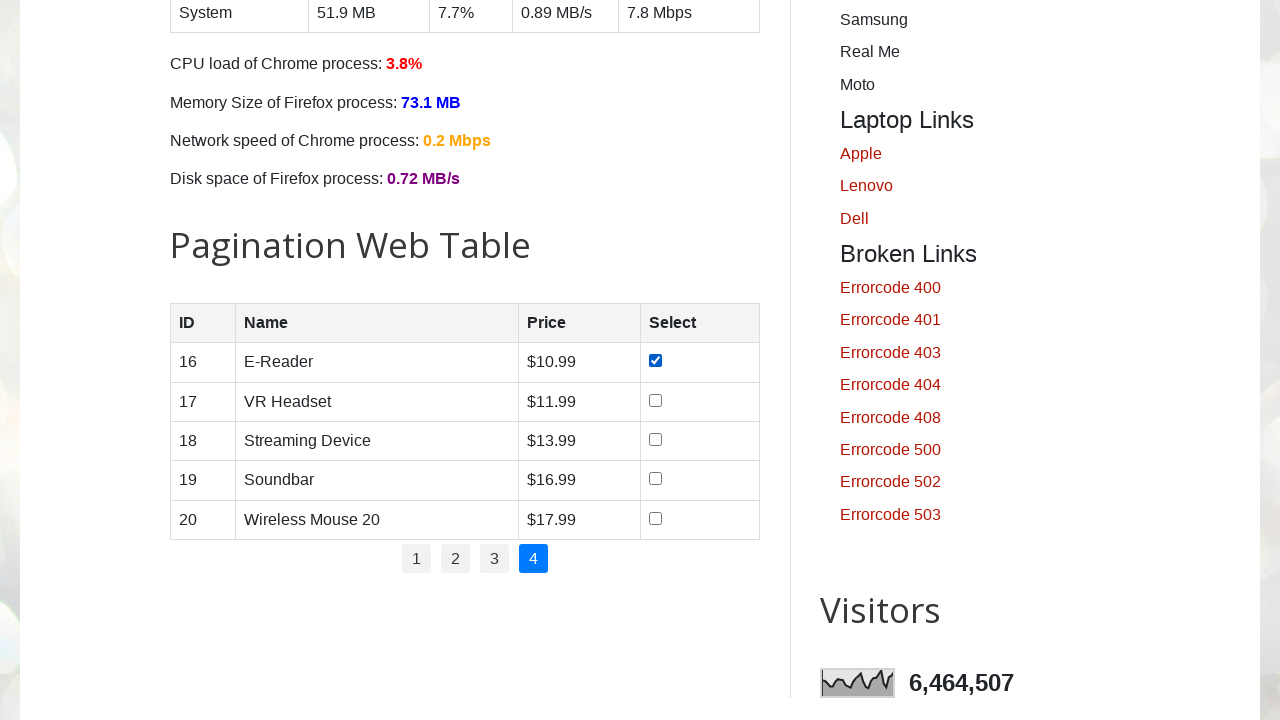

Clicked checkbox for product: VR Headset at (656, 400) on (//table[@id='productTable']//input)[2]
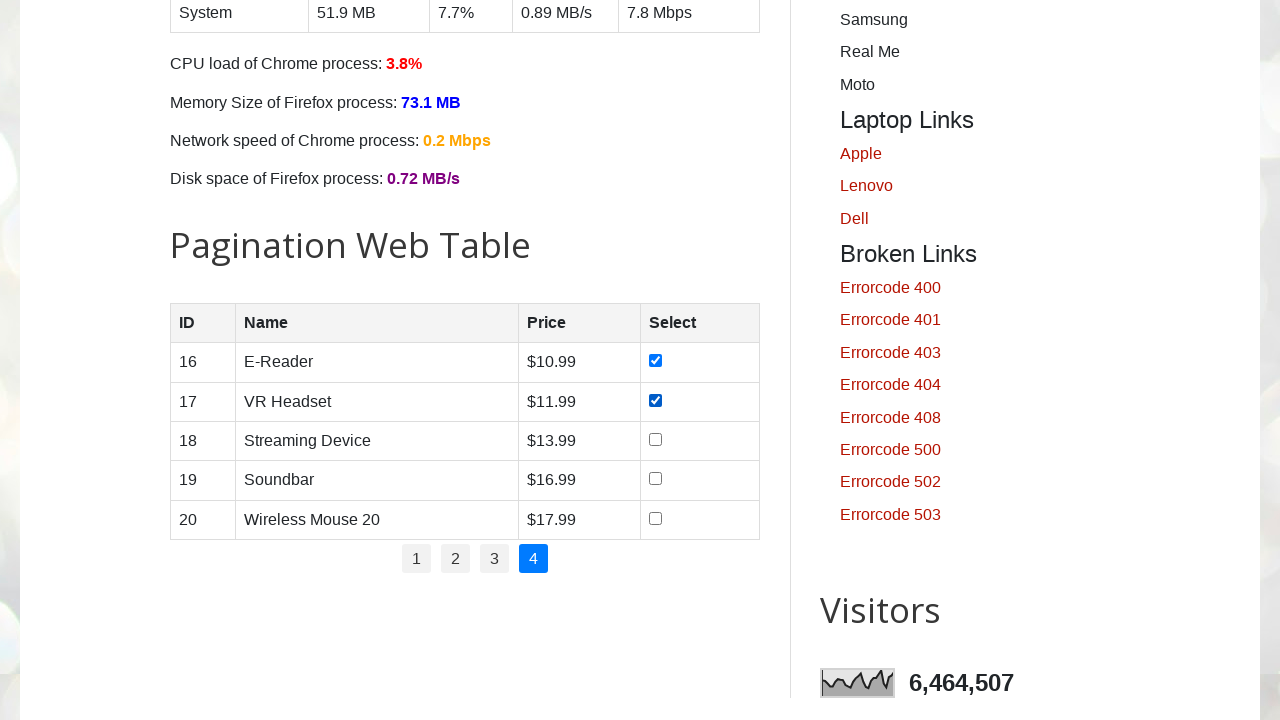

Retrieved product name: Streaming Device
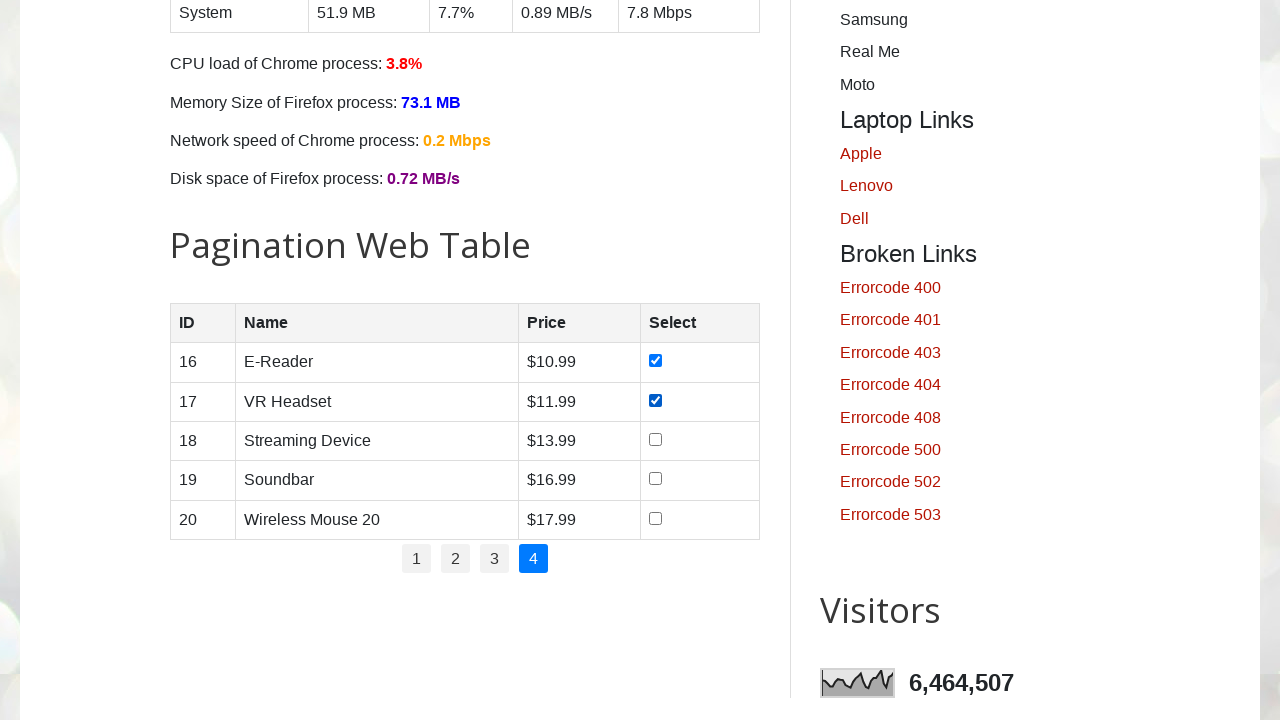

Retrieved product price: $13.99
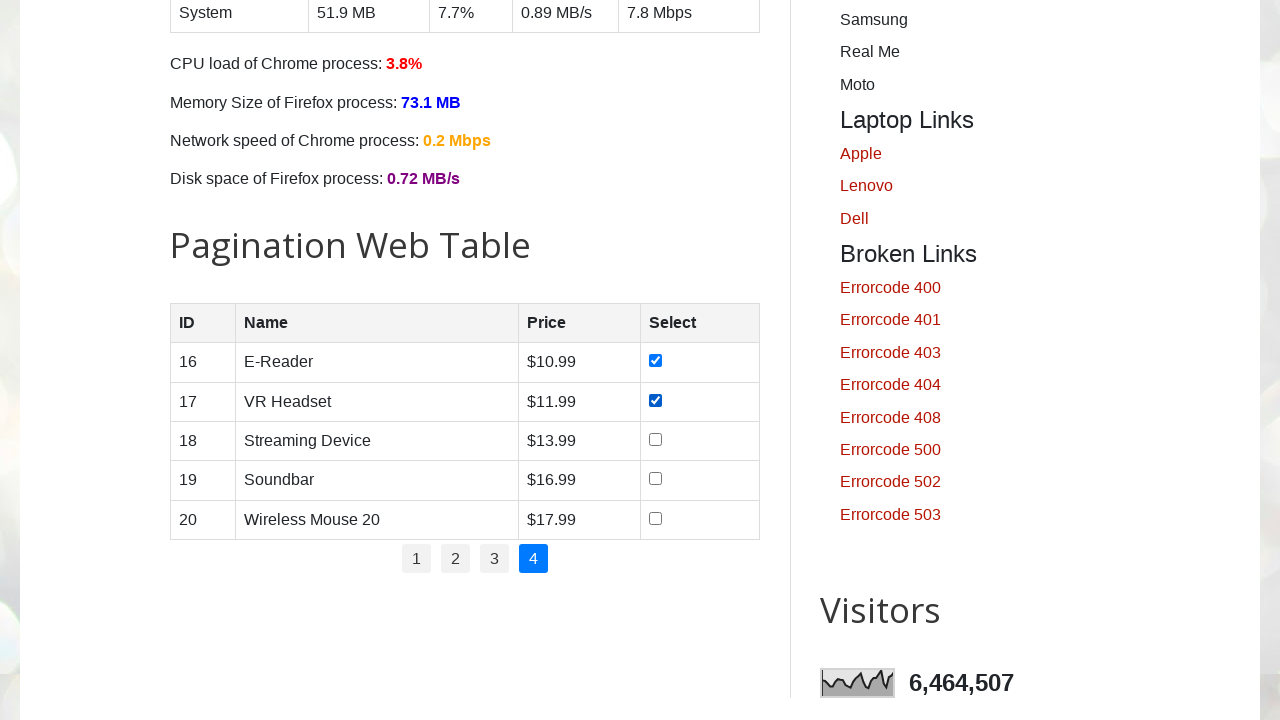

Clicked checkbox for product: Streaming Device at (656, 439) on (//table[@id='productTable']//input)[3]
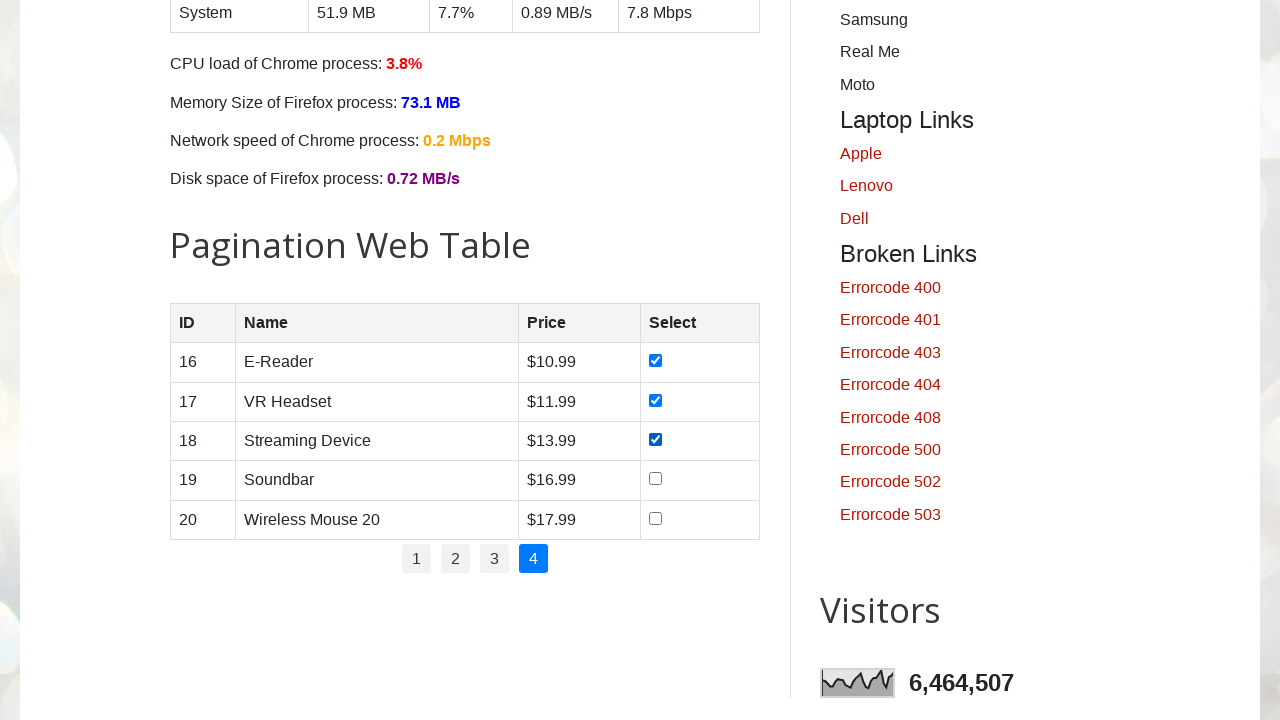

Retrieved product name: Soundbar
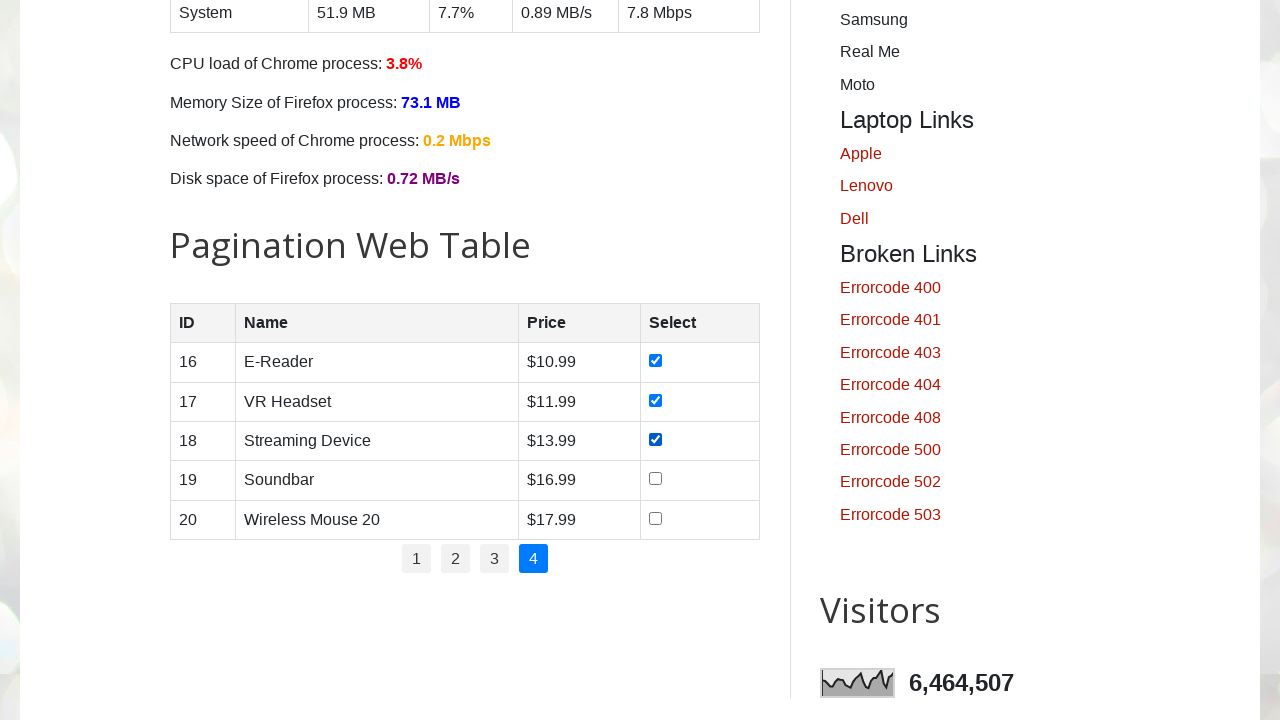

Retrieved product price: $16.99
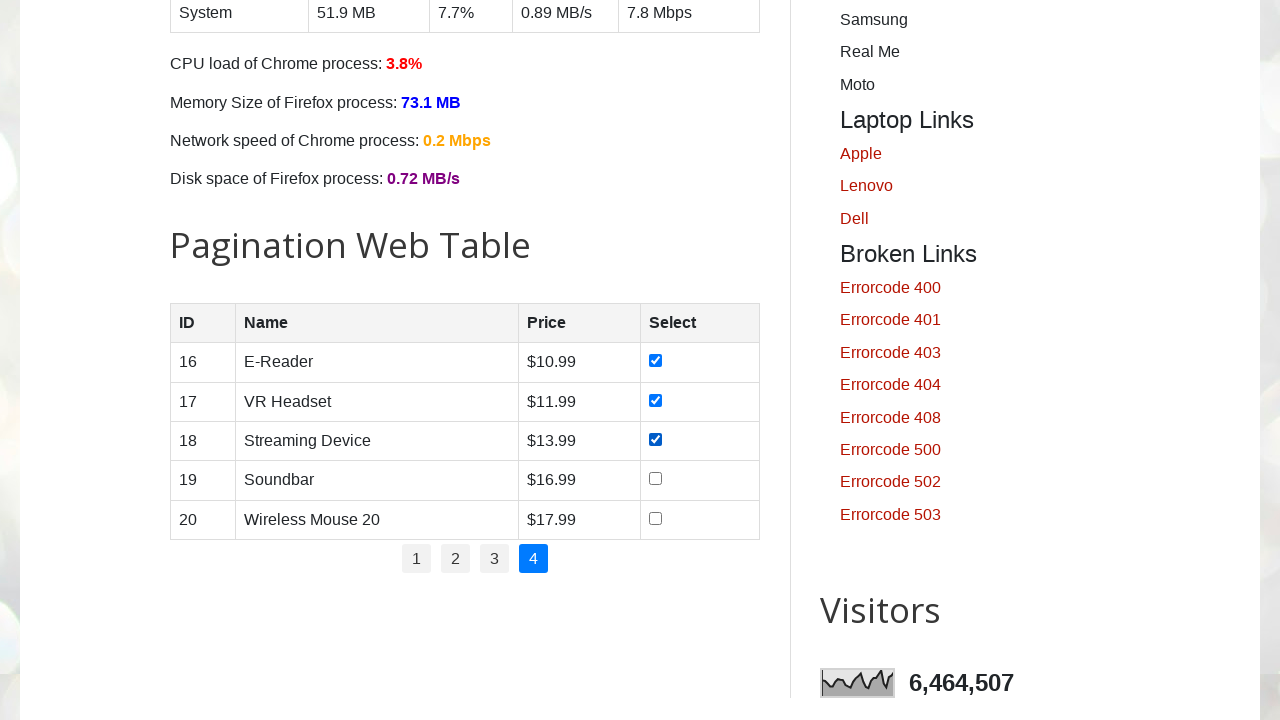

Clicked checkbox for product: Soundbar at (656, 479) on (//table[@id='productTable']//input)[4]
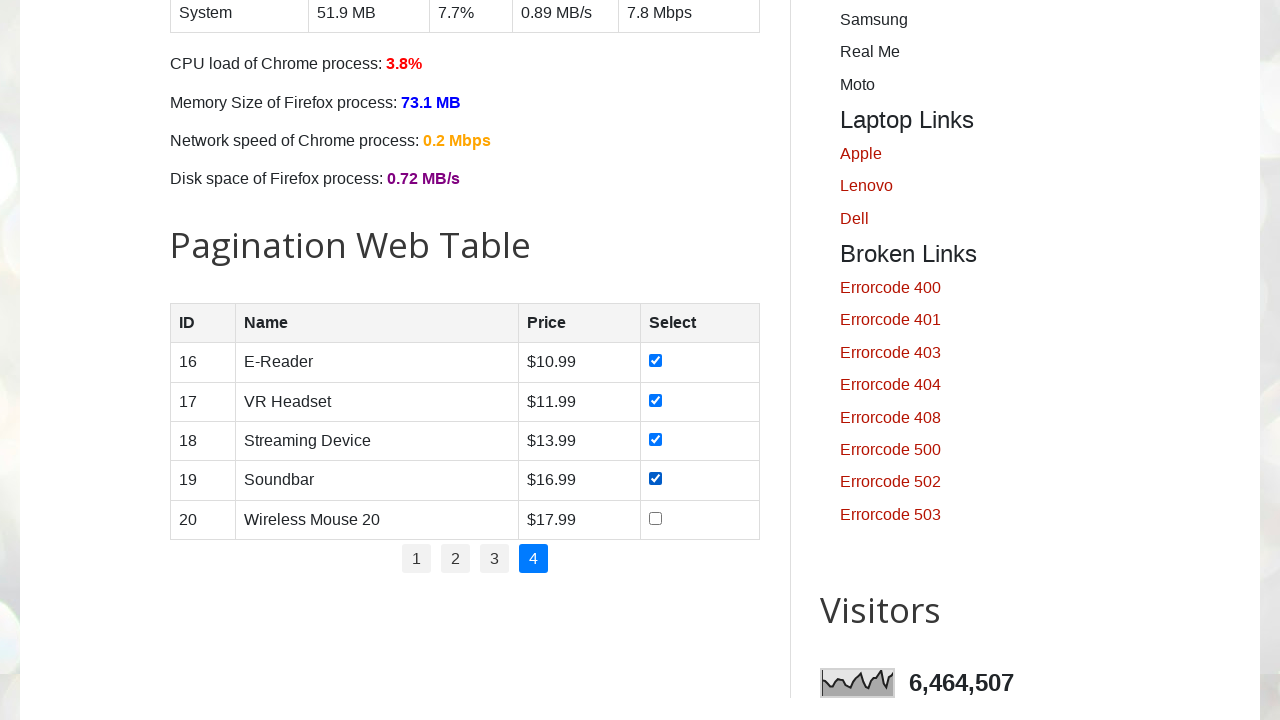

Retrieved product name: Wireless Mouse 20
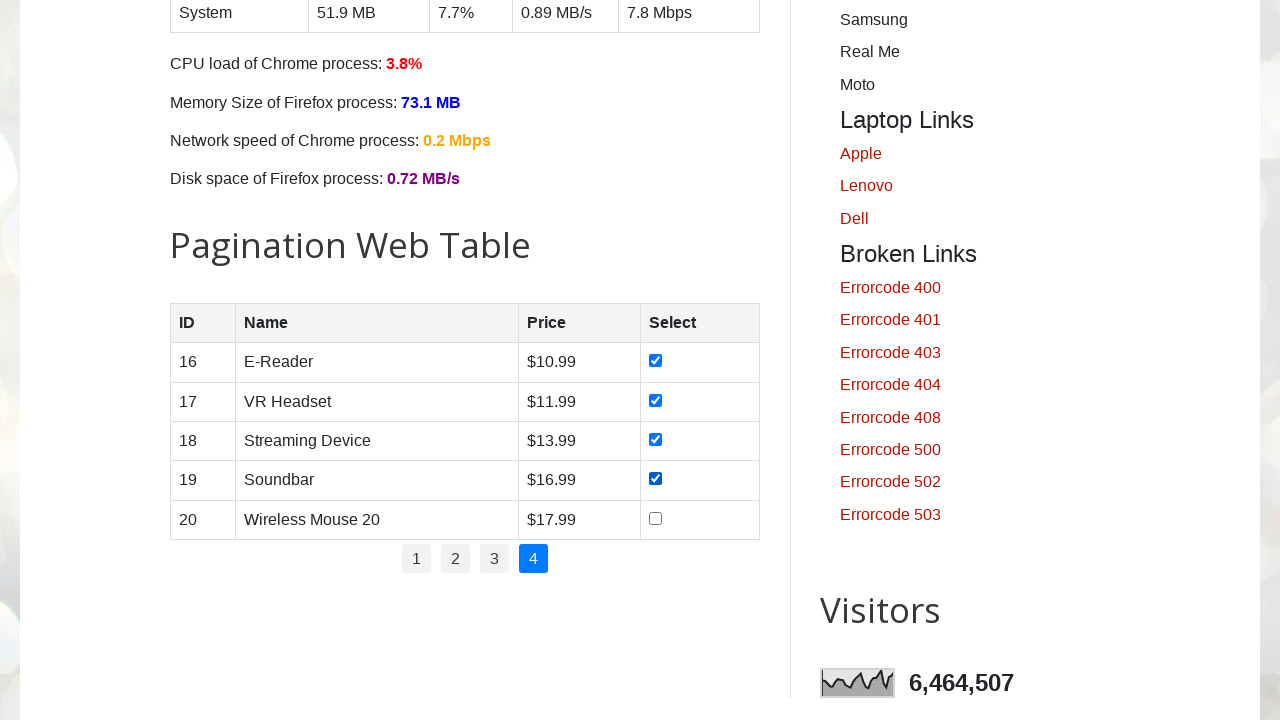

Retrieved product price: $17.99
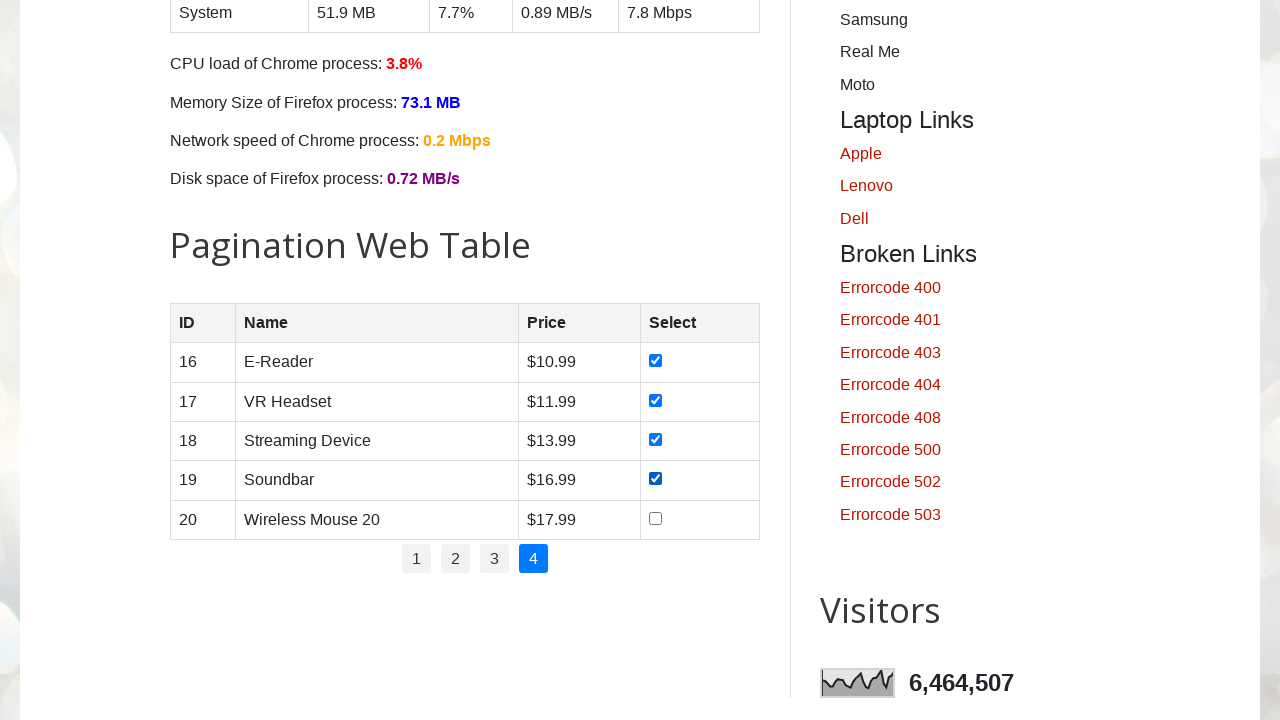

Clicked checkbox for product: Wireless Mouse 20 at (656, 518) on (//table[@id='productTable']//input)[5]
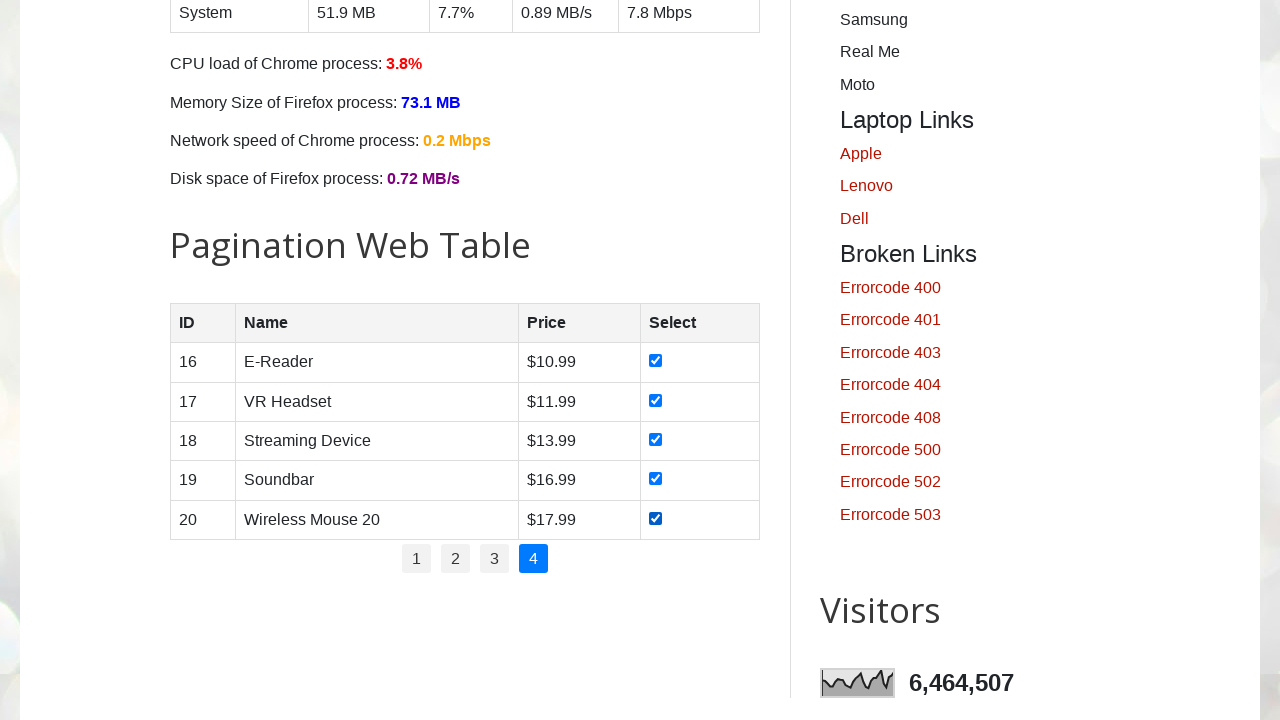

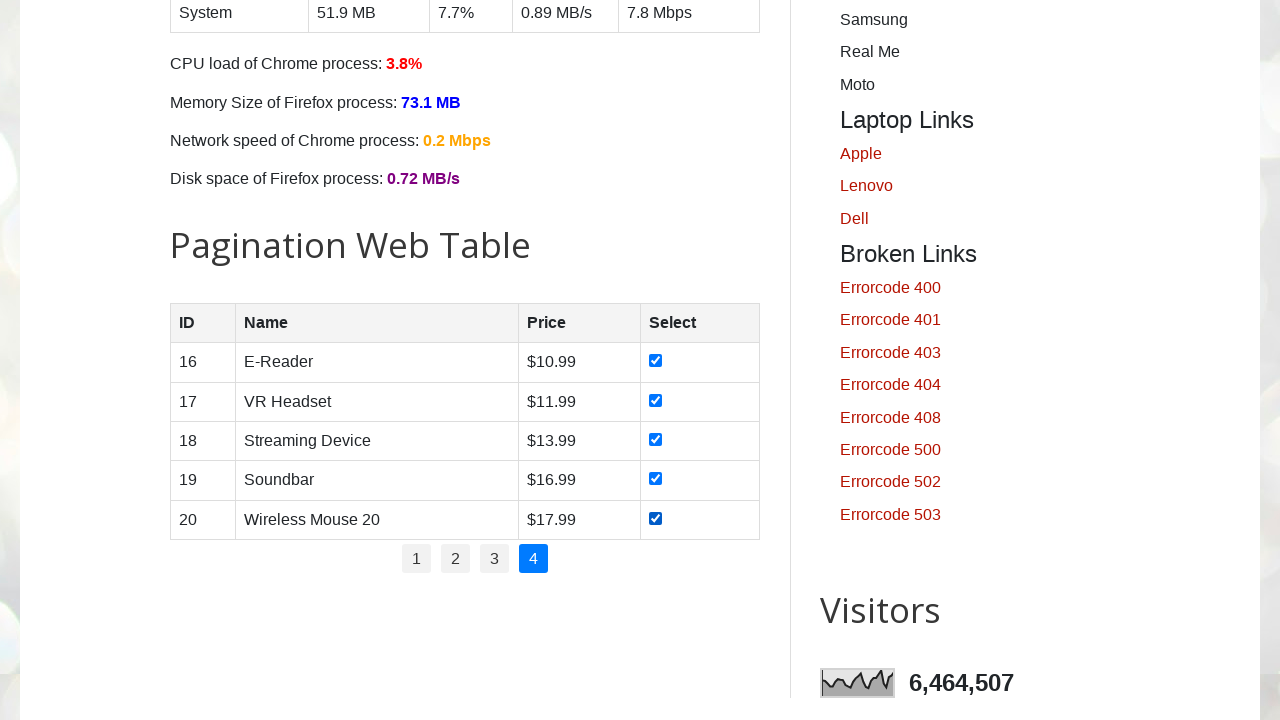